Navigates to a grocery shopping site and adds specific items (Brocolli, Walnuts, Brinjal) to the cart by clicking their respective "Add to cart" buttons

Starting URL: https://rahulshettyacademy.com/seleniumPractise/#/

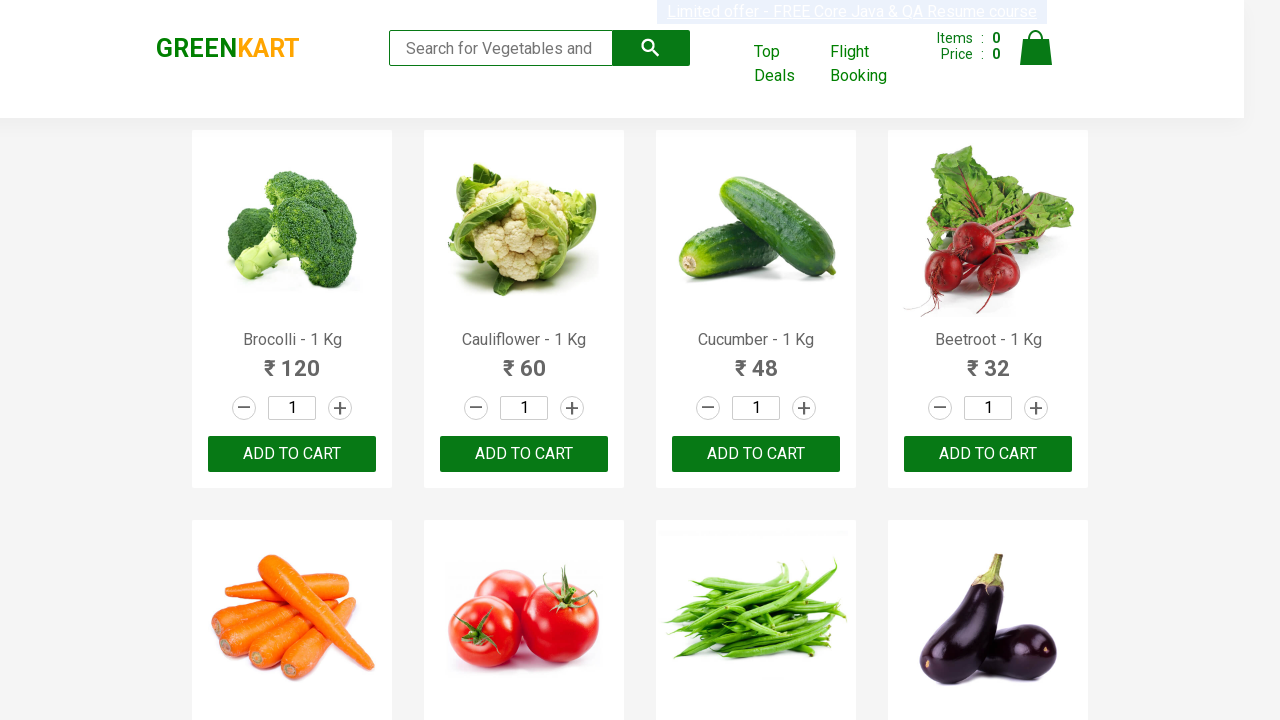

Navigated to grocery shopping site
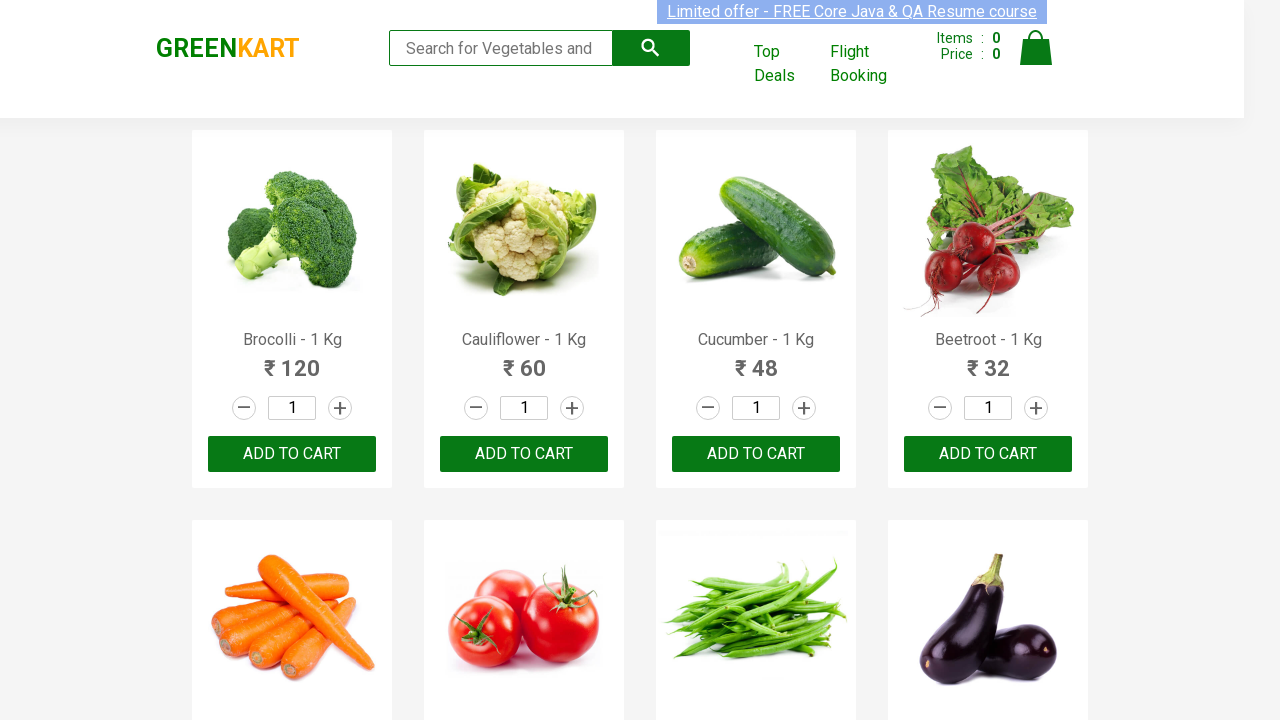

Defined items to add: Brocolli, Walnuts, Brinjal
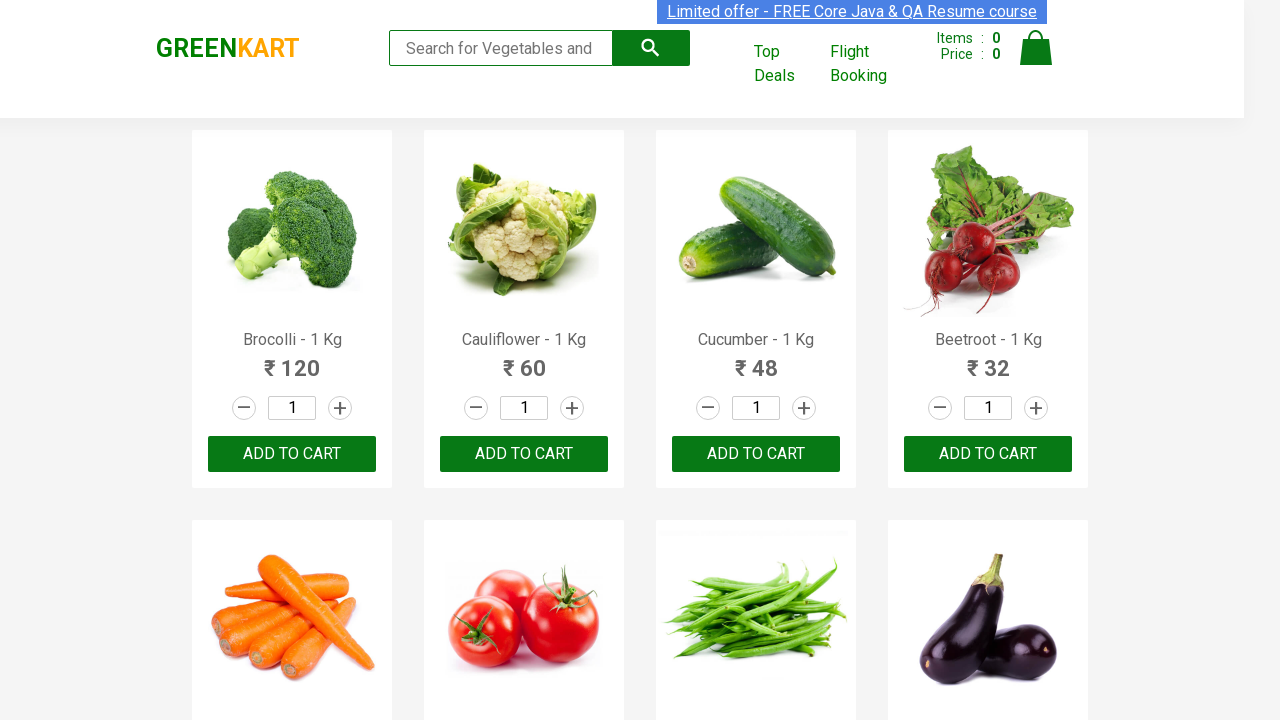

Retrieved all product names from the page
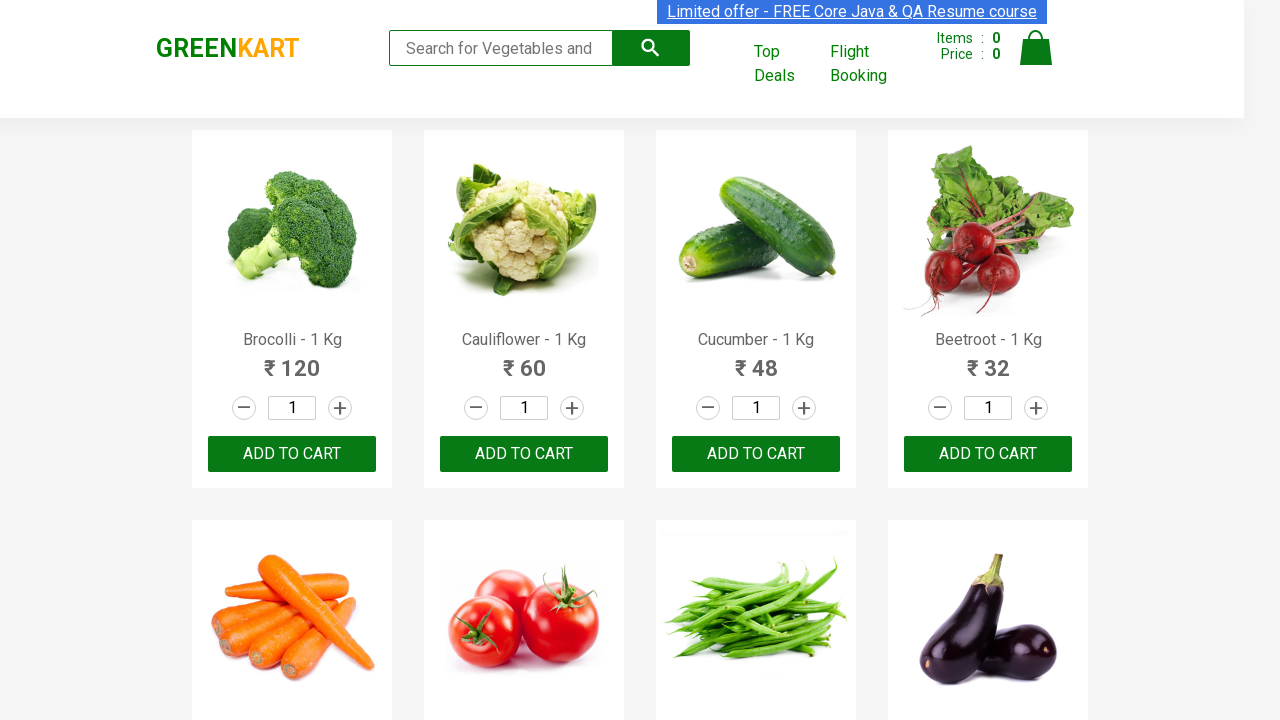

Retrieved all 'Add to cart' buttons
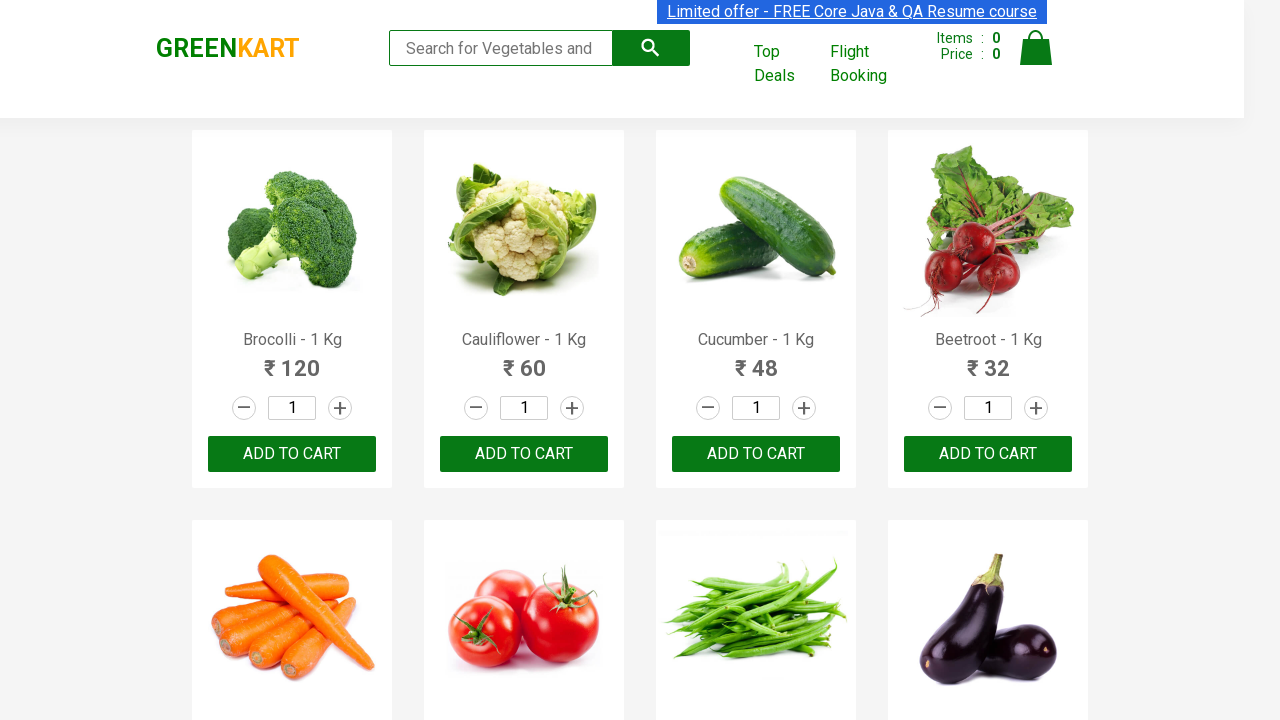

Extracted product name: Brocolli
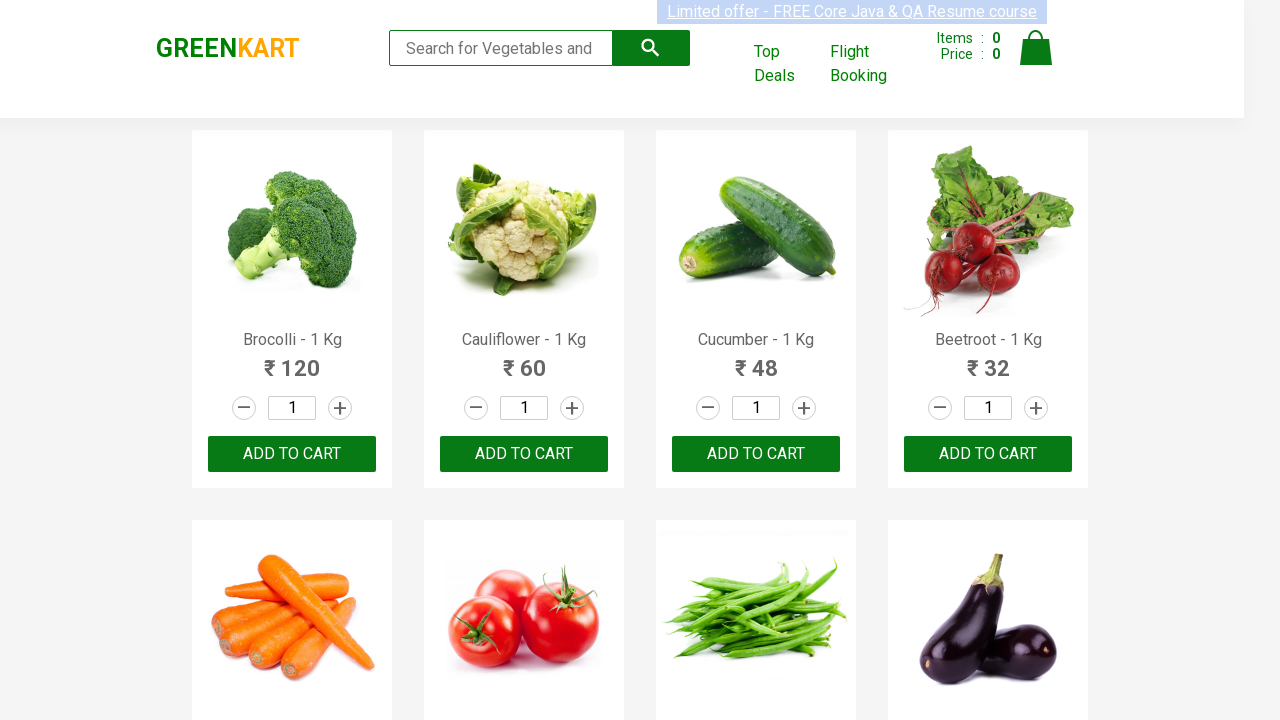

Clicked 'Add to cart' button for Brocolli at (292, 454) on xpath=//div[@class='product-action']/button >> nth=0
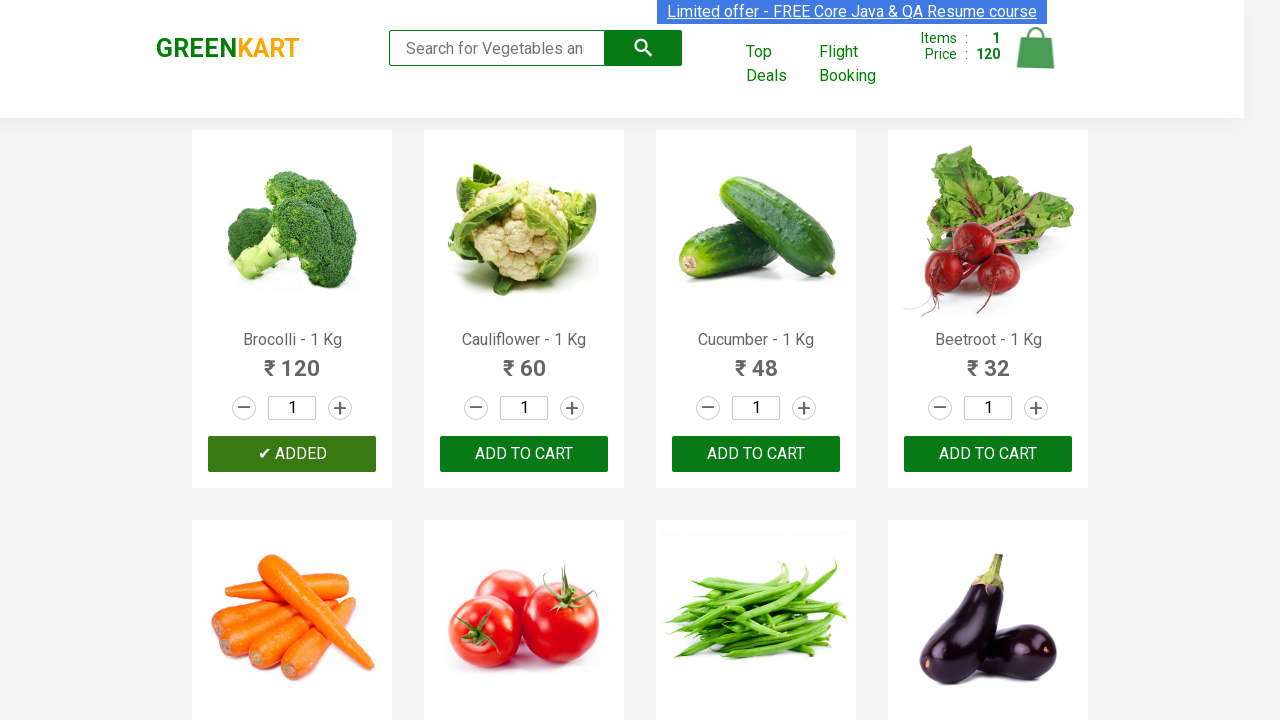

Removed Brocolli from items needed list
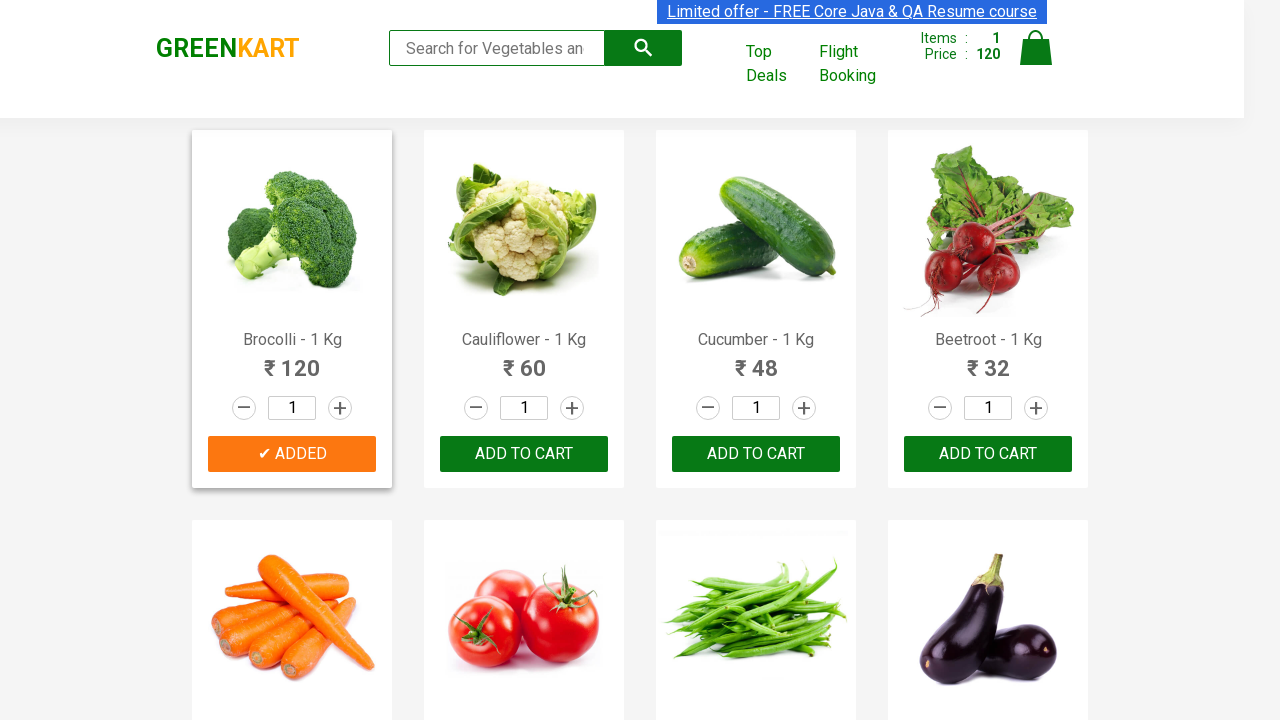

Extracted product name: Cauliflower
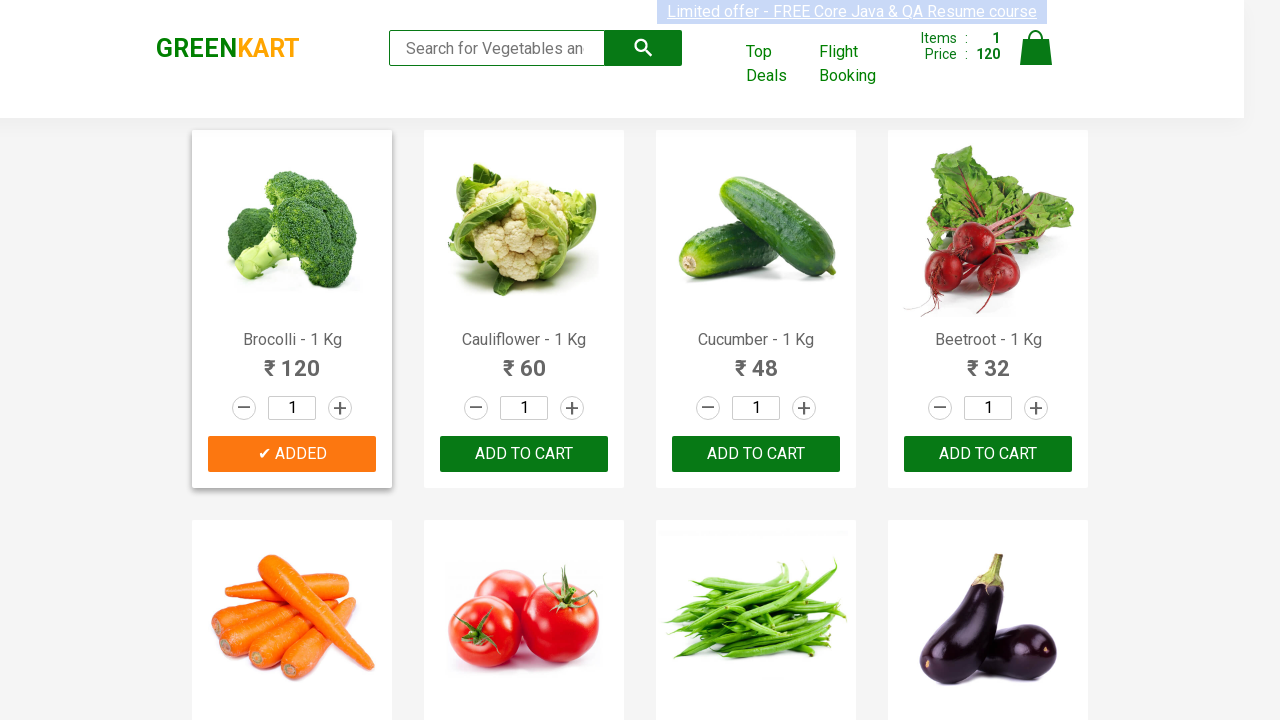

Extracted product name: Cucumber
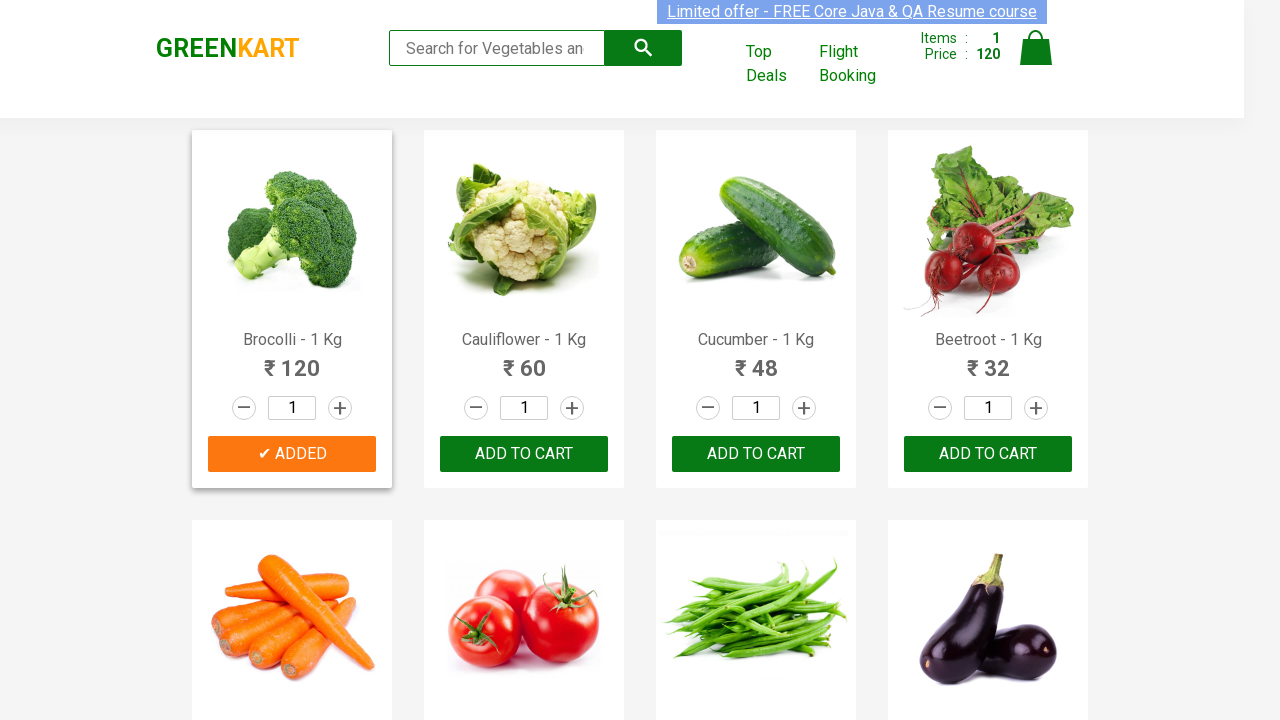

Extracted product name: Beetroot
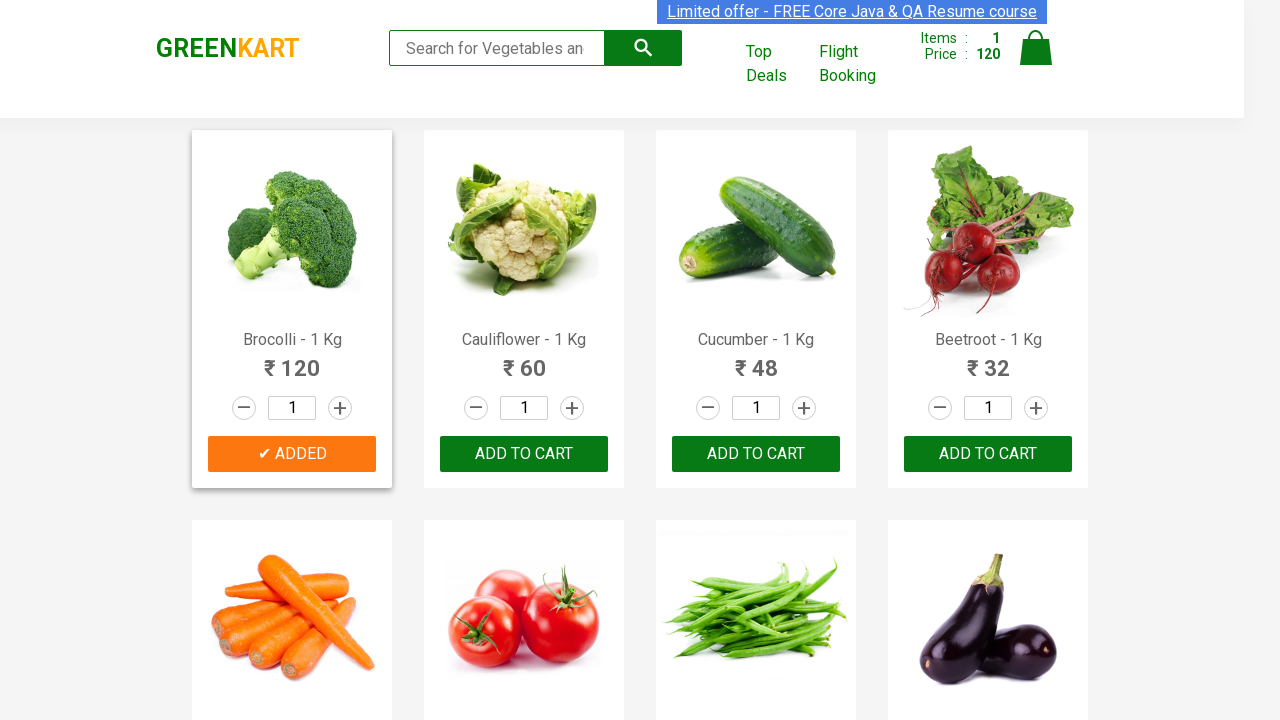

Extracted product name: Carrot
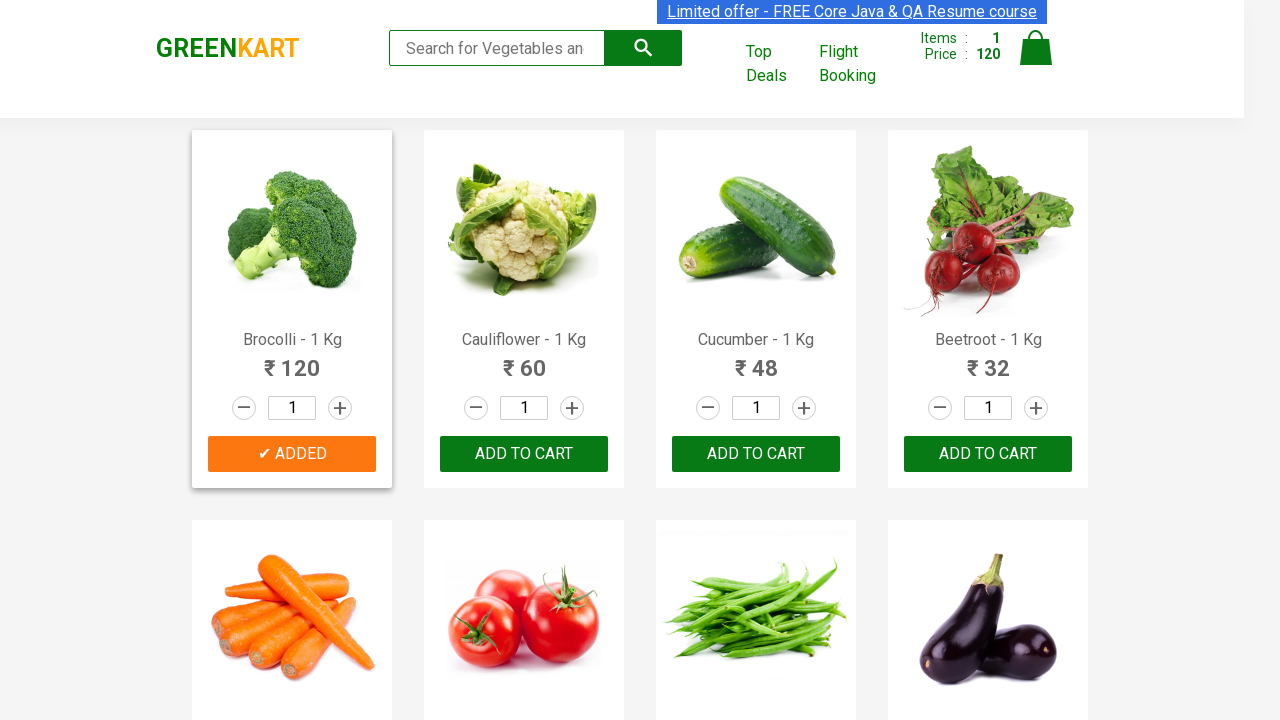

Extracted product name: Tomato
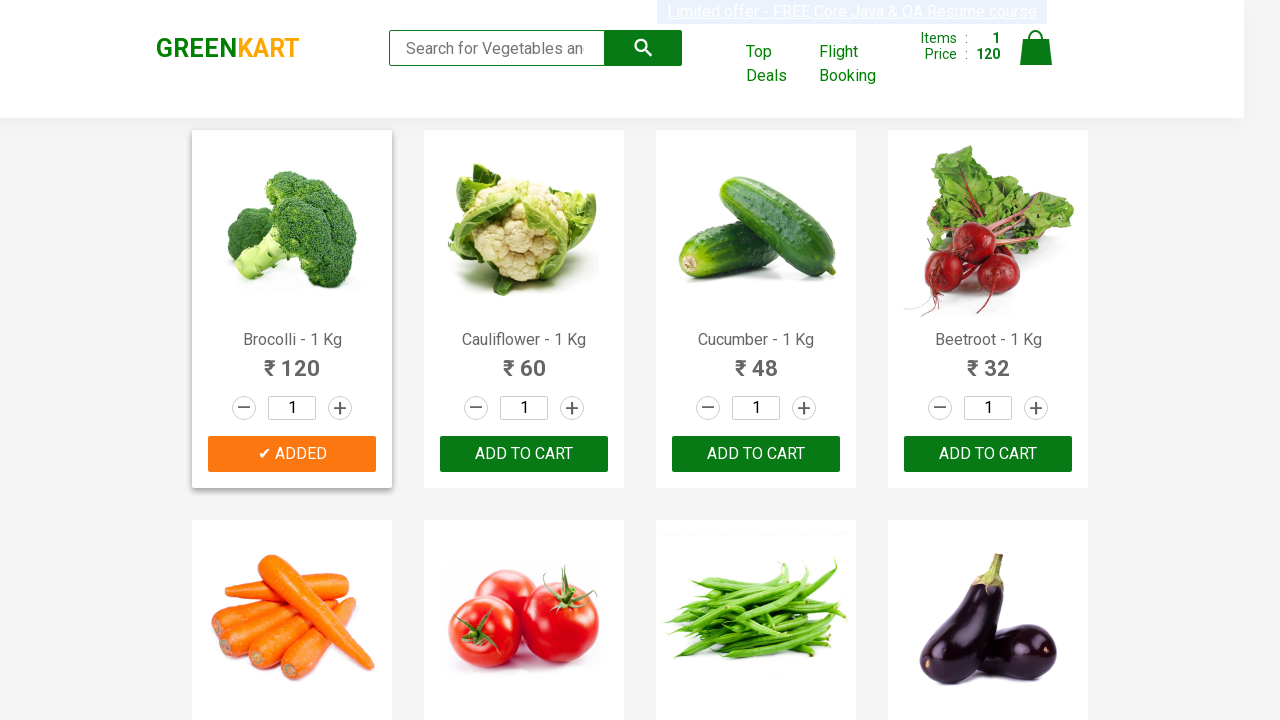

Extracted product name: Beans
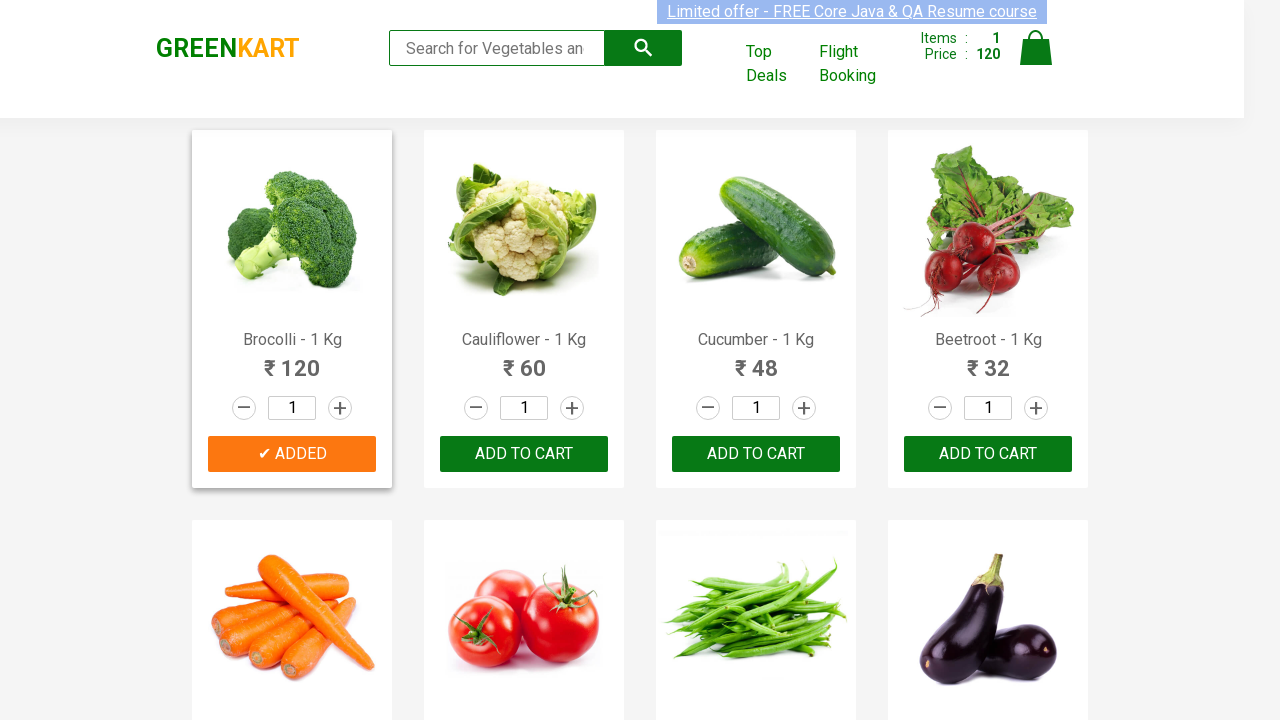

Extracted product name: Brinjal
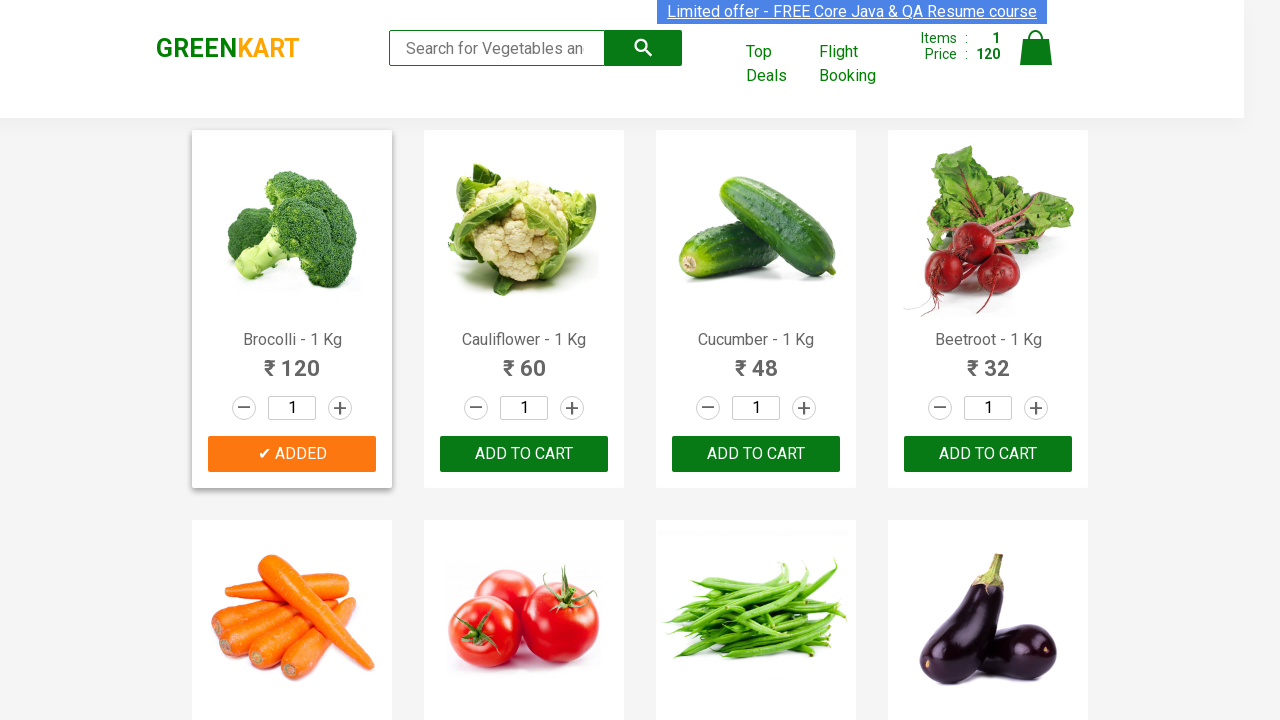

Clicked 'Add to cart' button for Brinjal at (988, 360) on xpath=//div[@class='product-action']/button >> nth=7
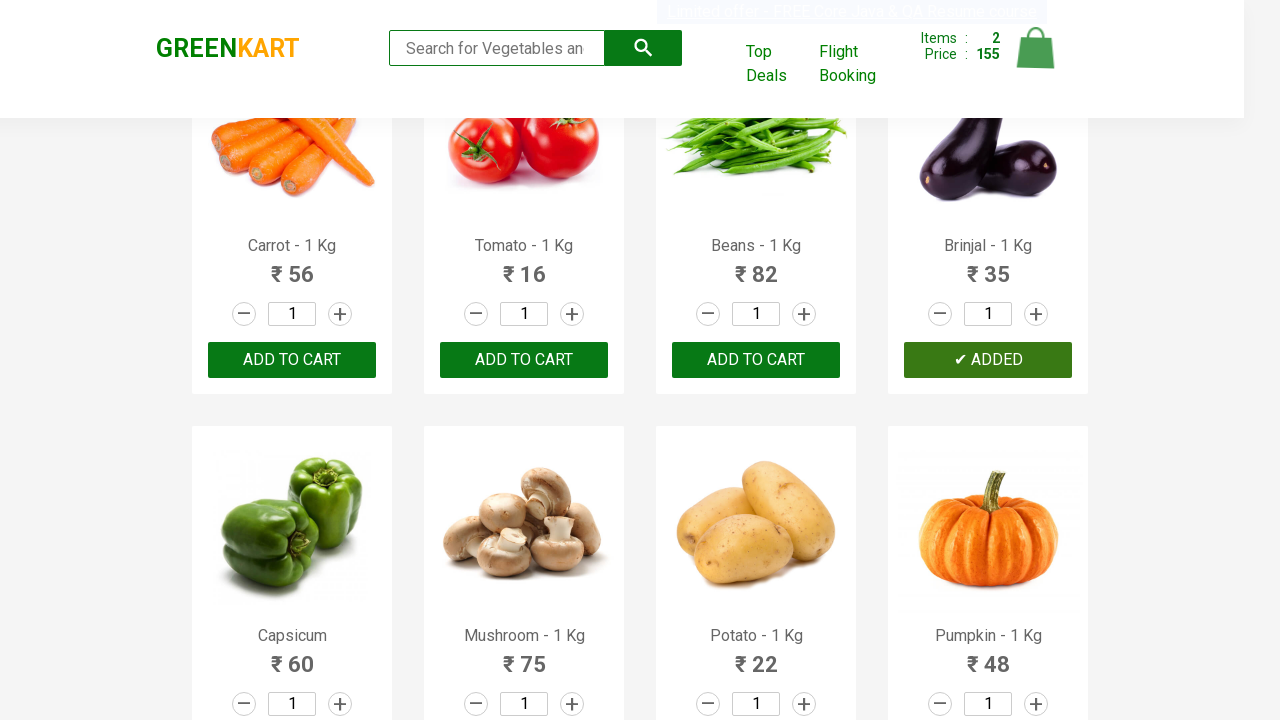

Removed Brinjal from items needed list
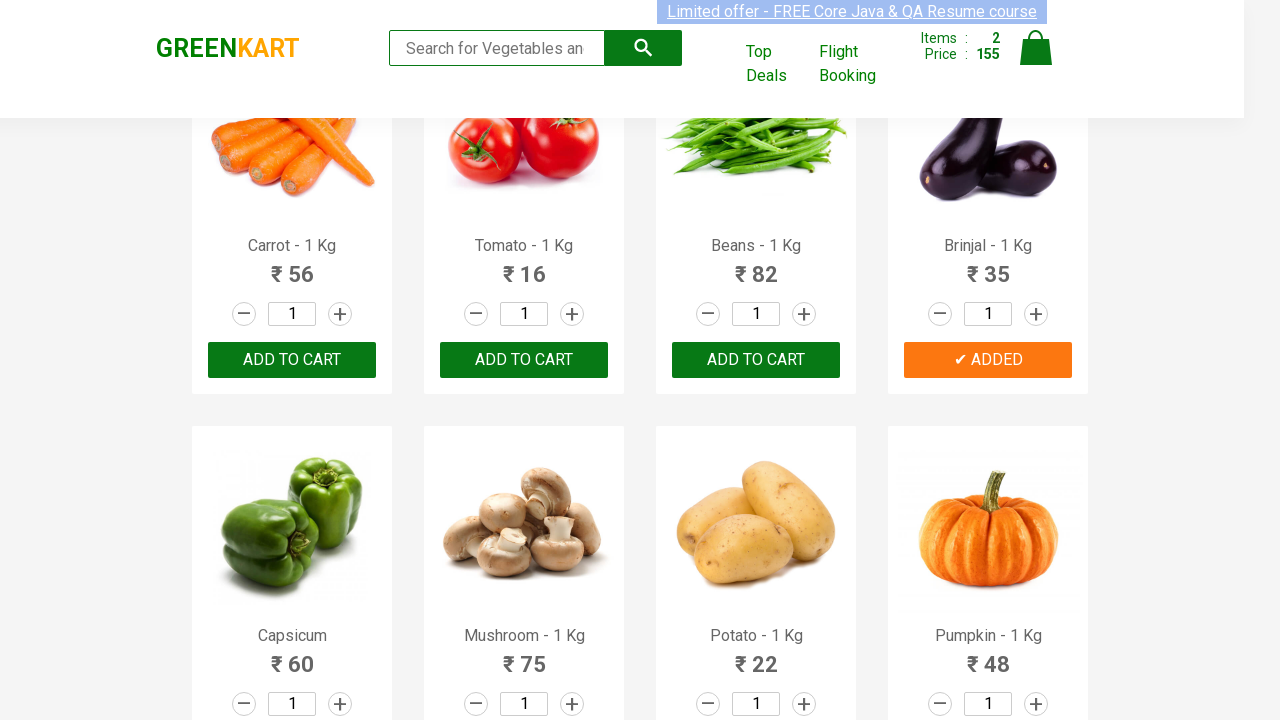

Extracted product name: Capsicum
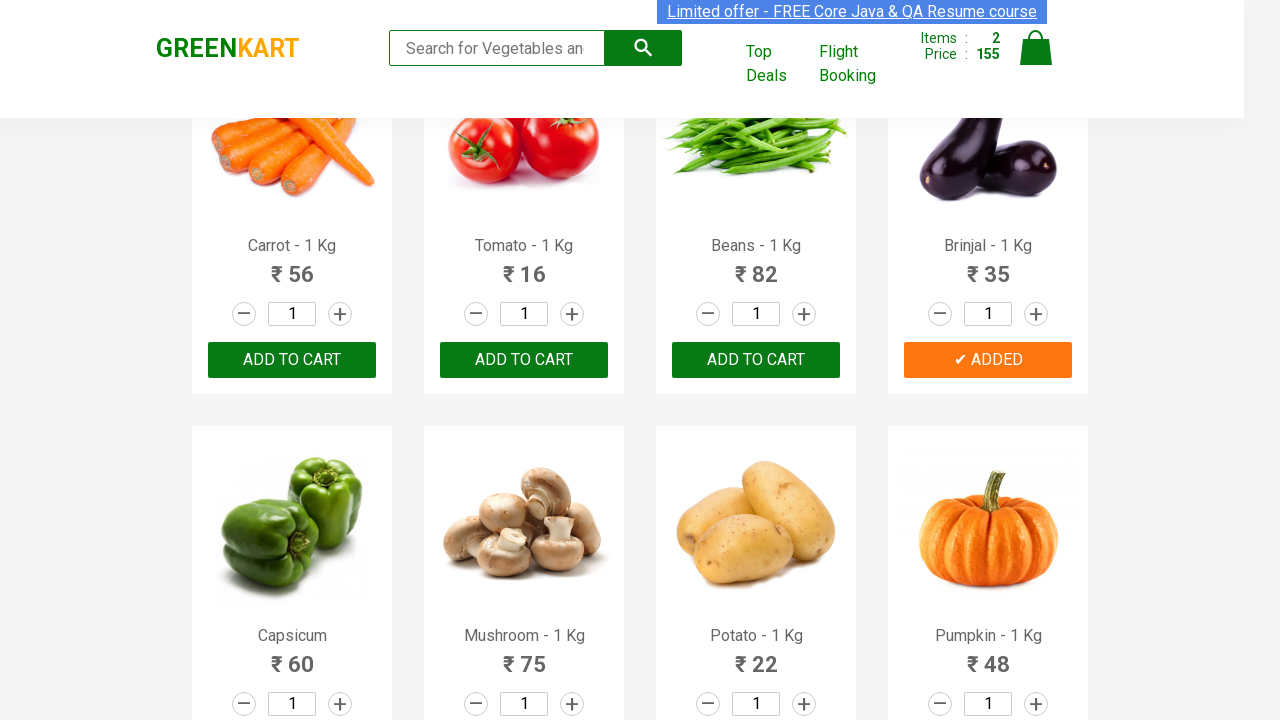

Extracted product name: Mushroom
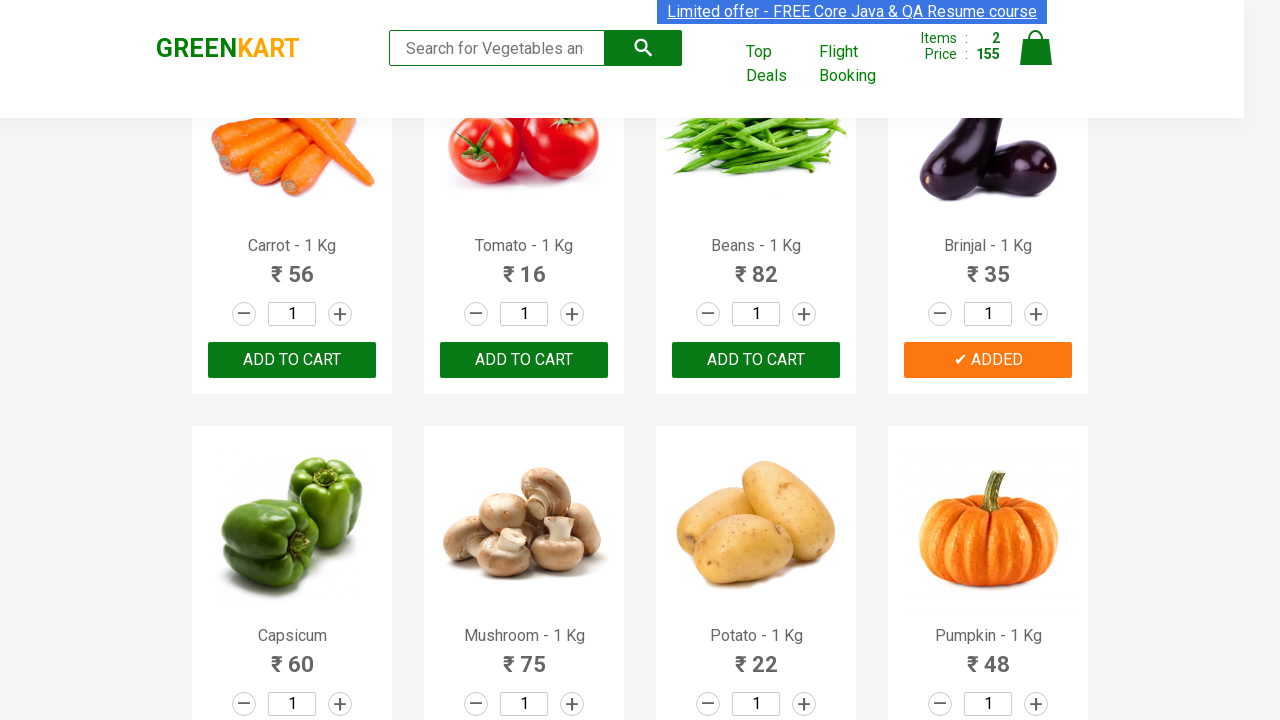

Extracted product name: Potato
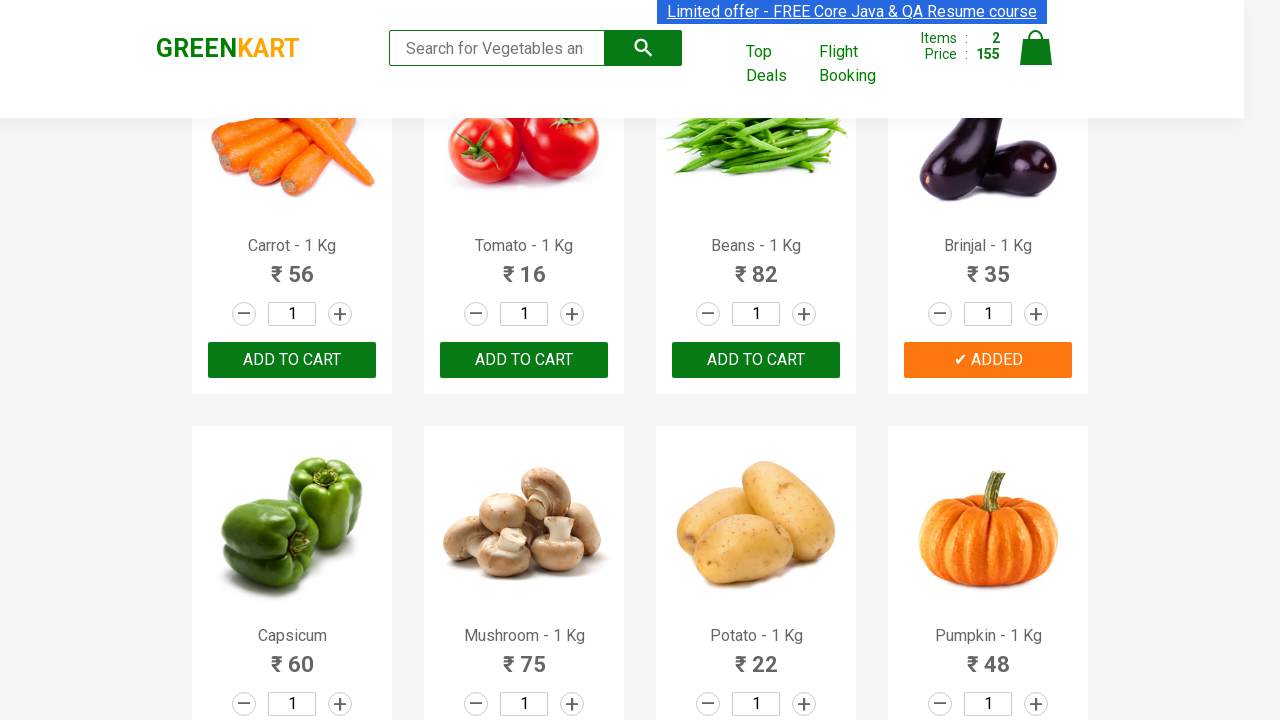

Extracted product name: Pumpkin
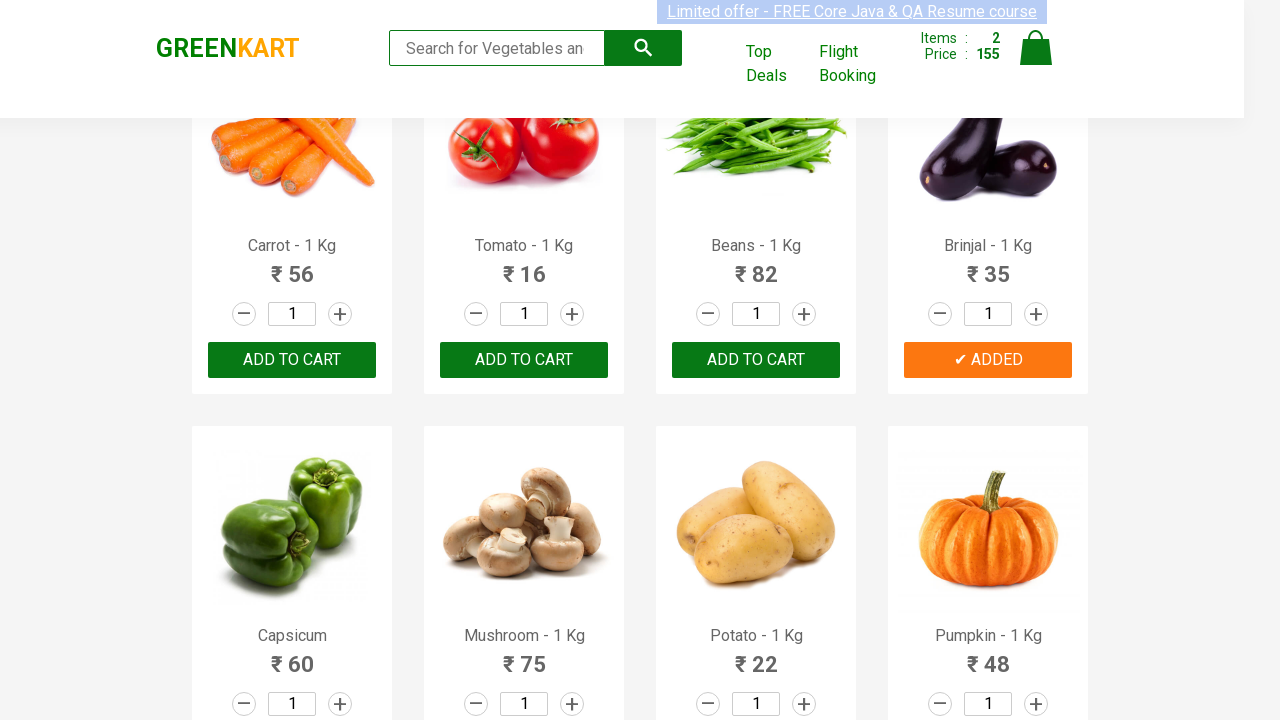

Extracted product name: Corn
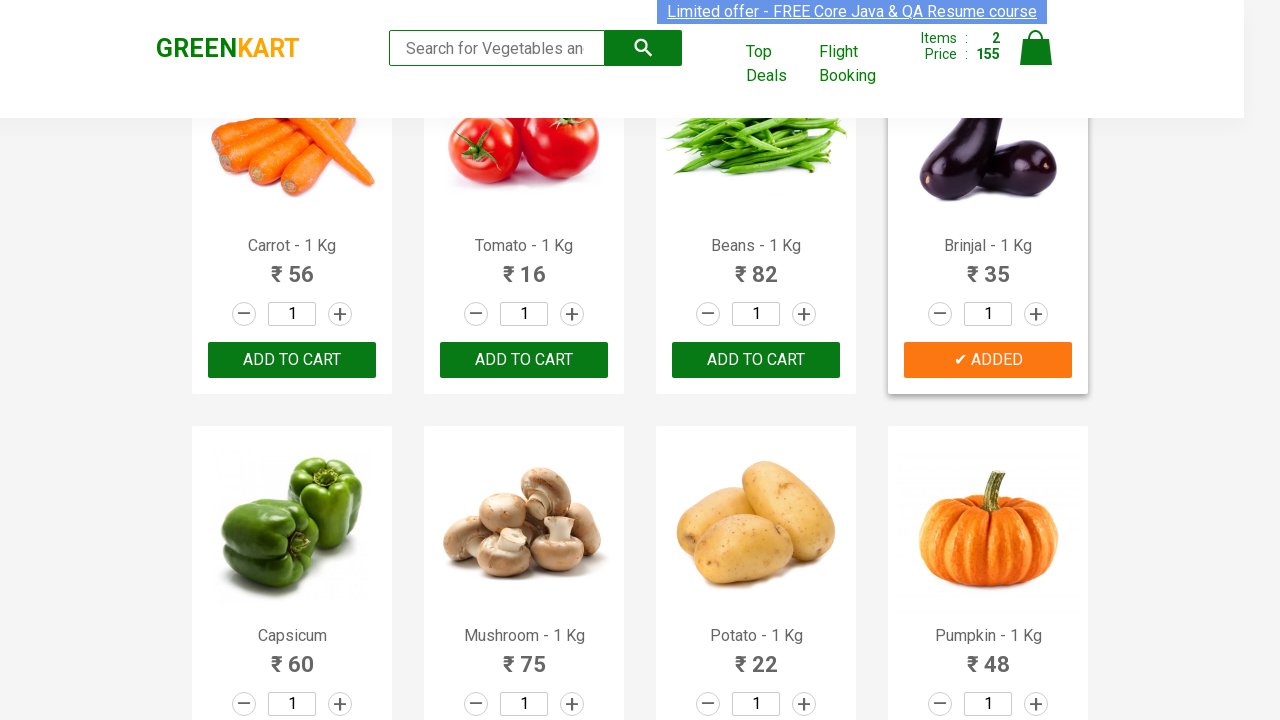

Extracted product name: Onion
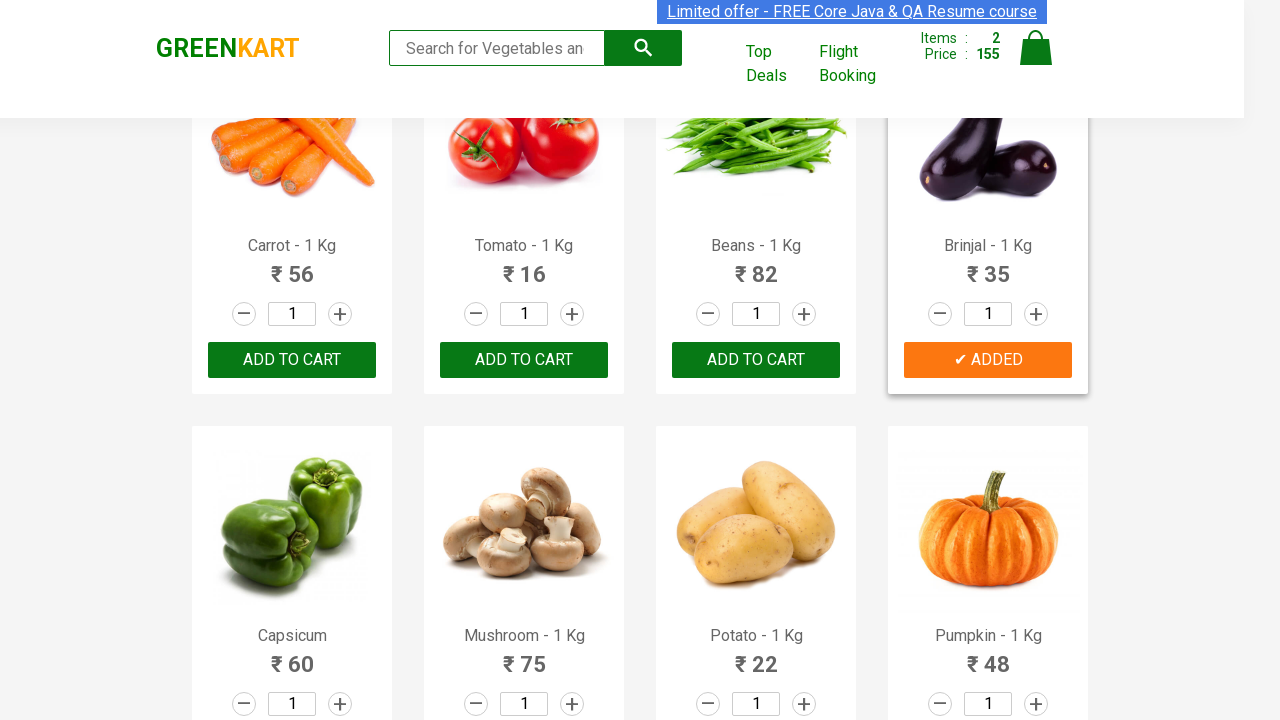

Extracted product name: Apple
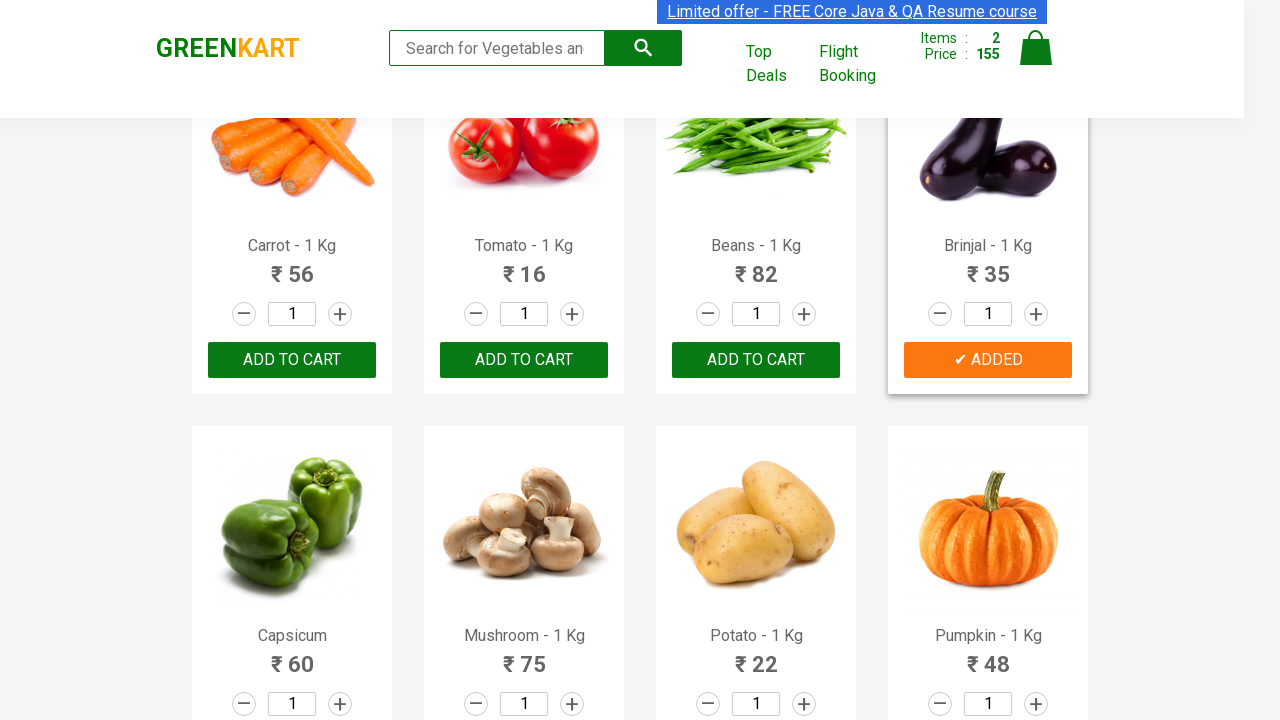

Extracted product name: Banana
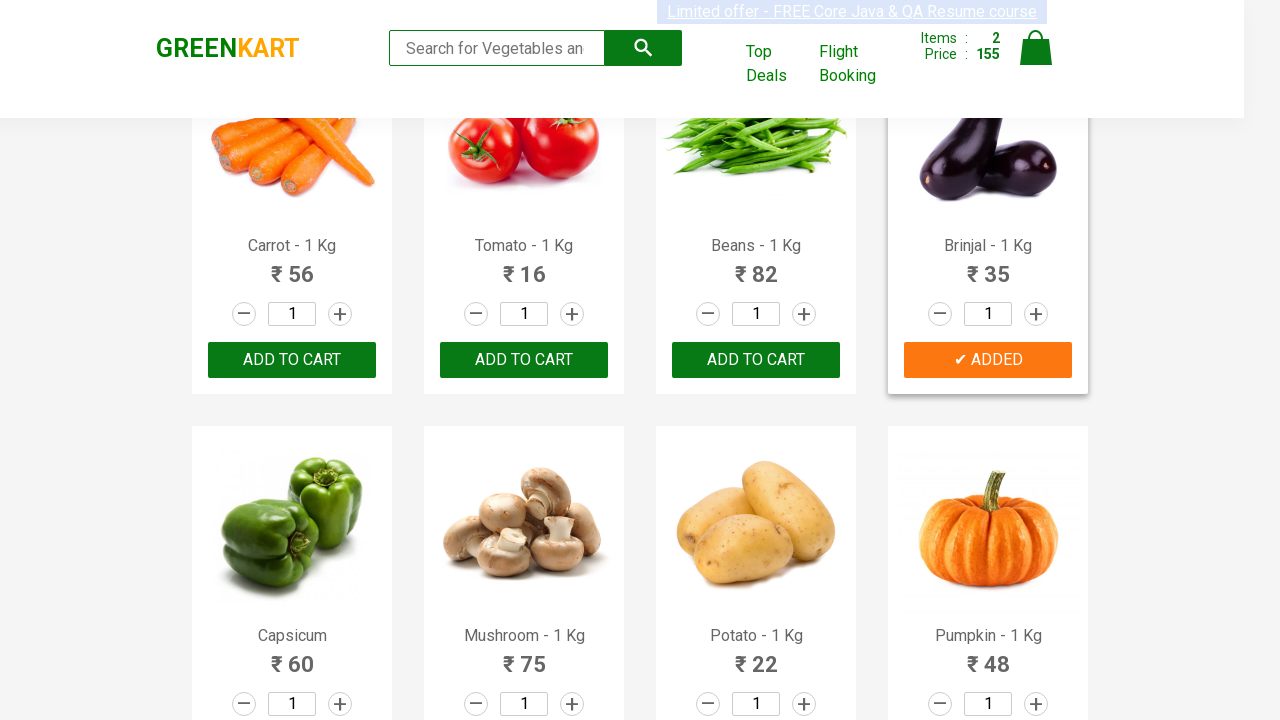

Extracted product name: Grapes
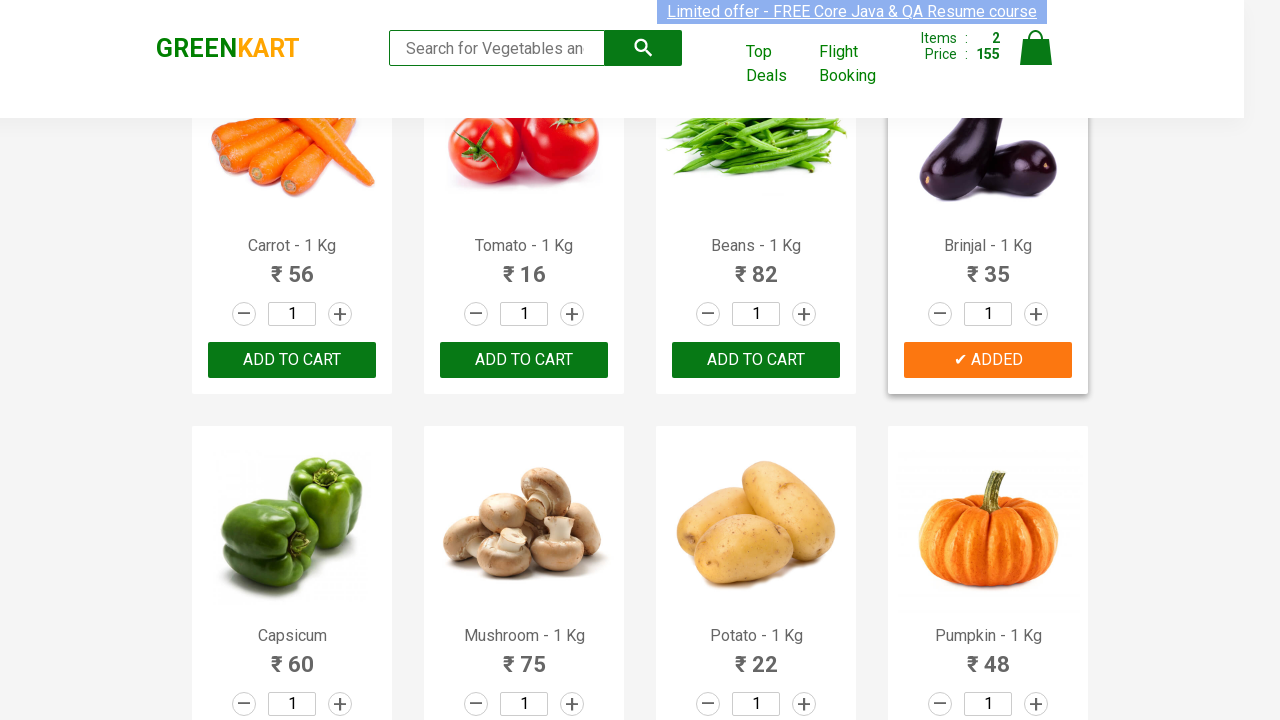

Extracted product name: Mango
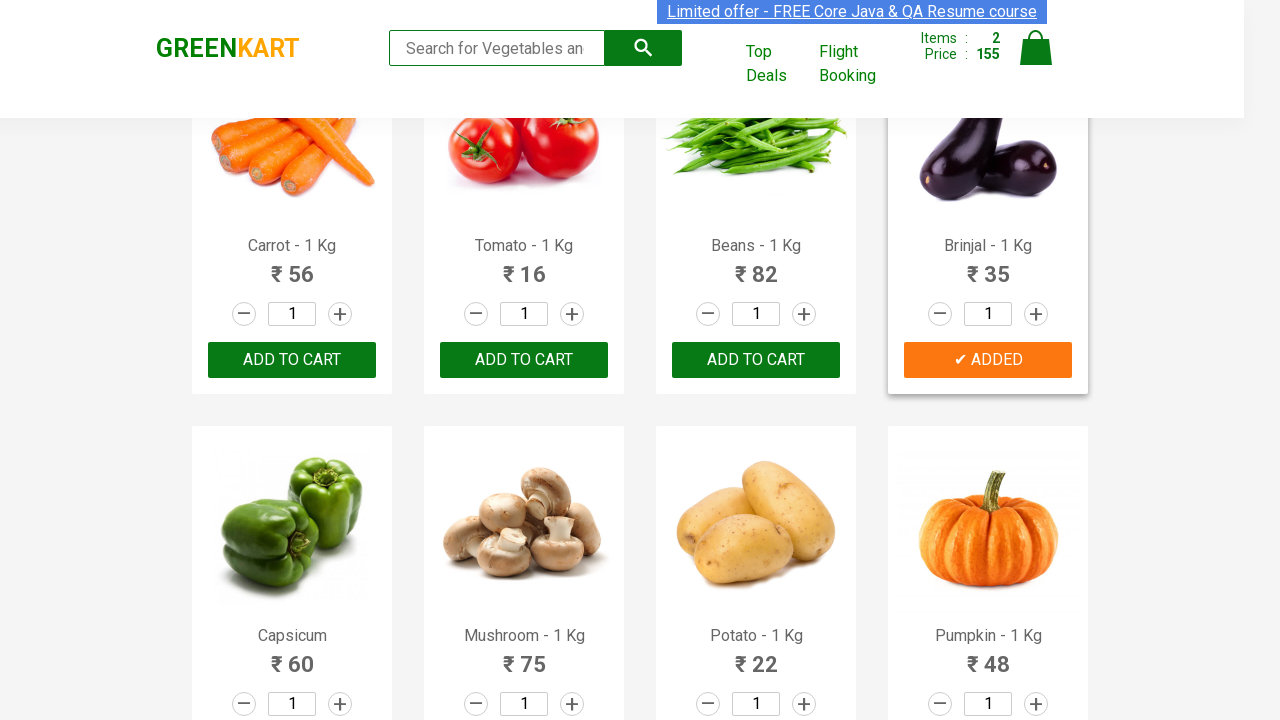

Extracted product name: Musk Melon
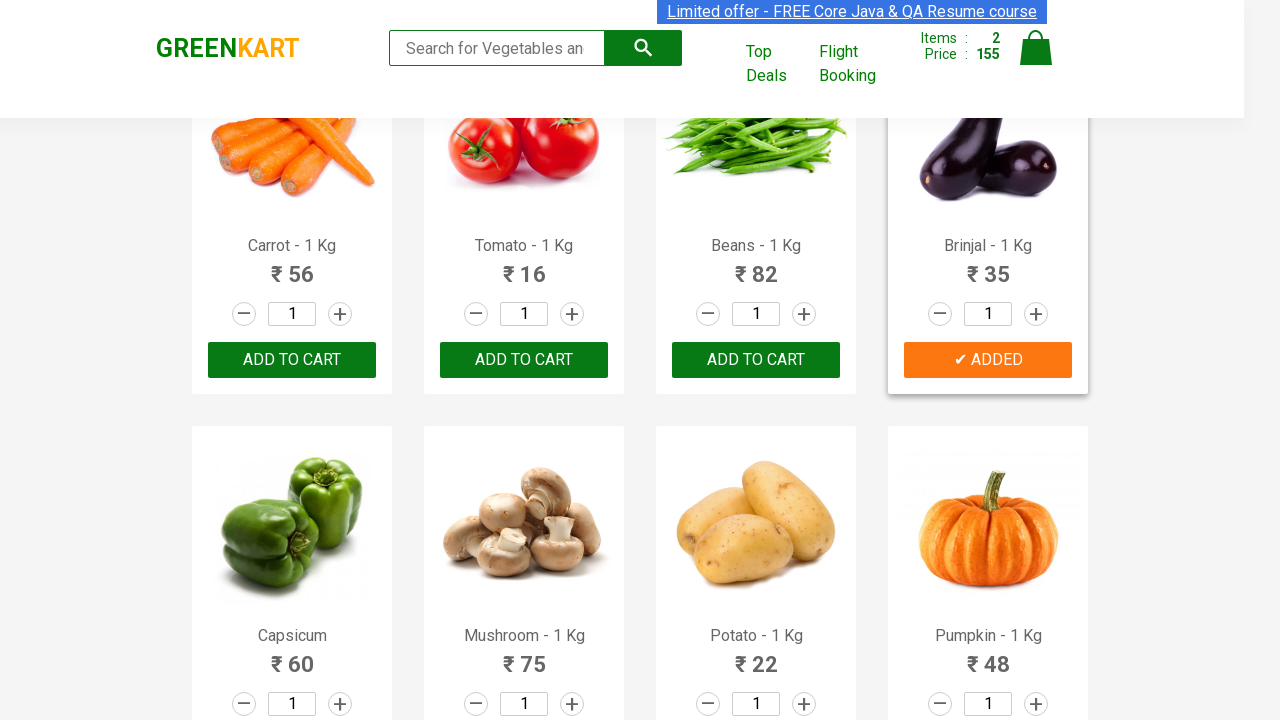

Extracted product name: Orange
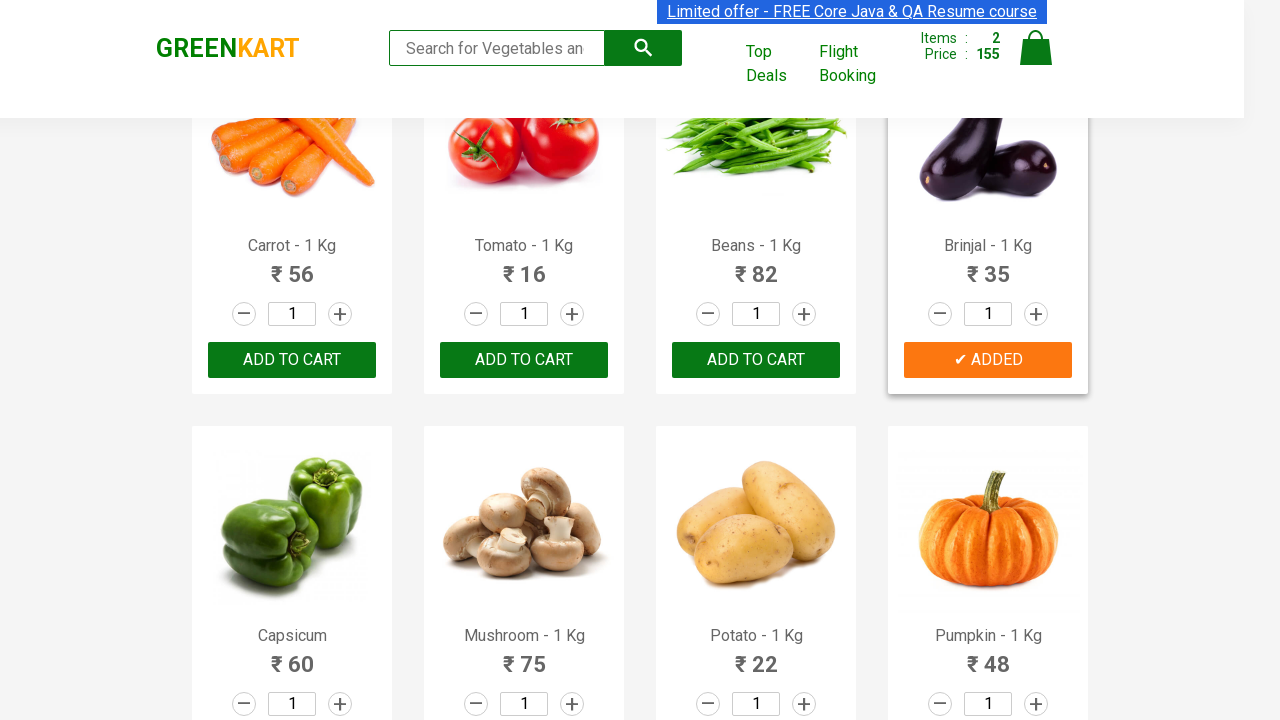

Extracted product name: Pears
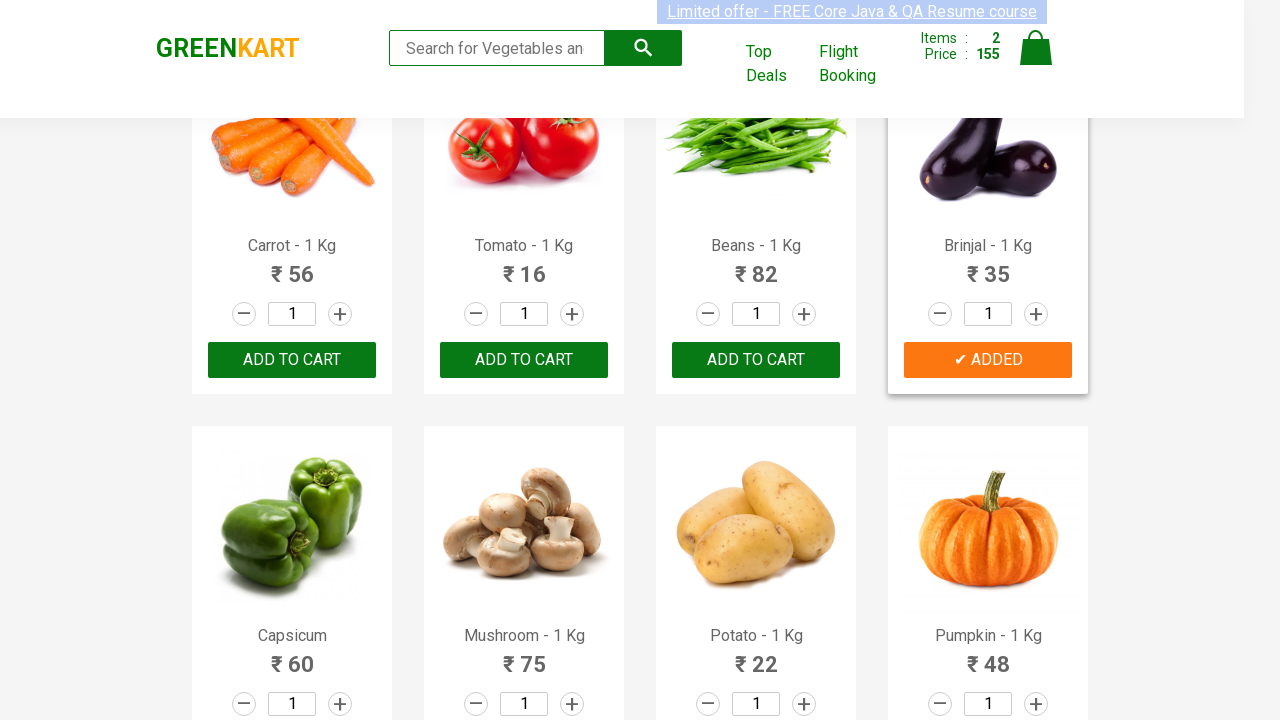

Extracted product name: Pomegranate
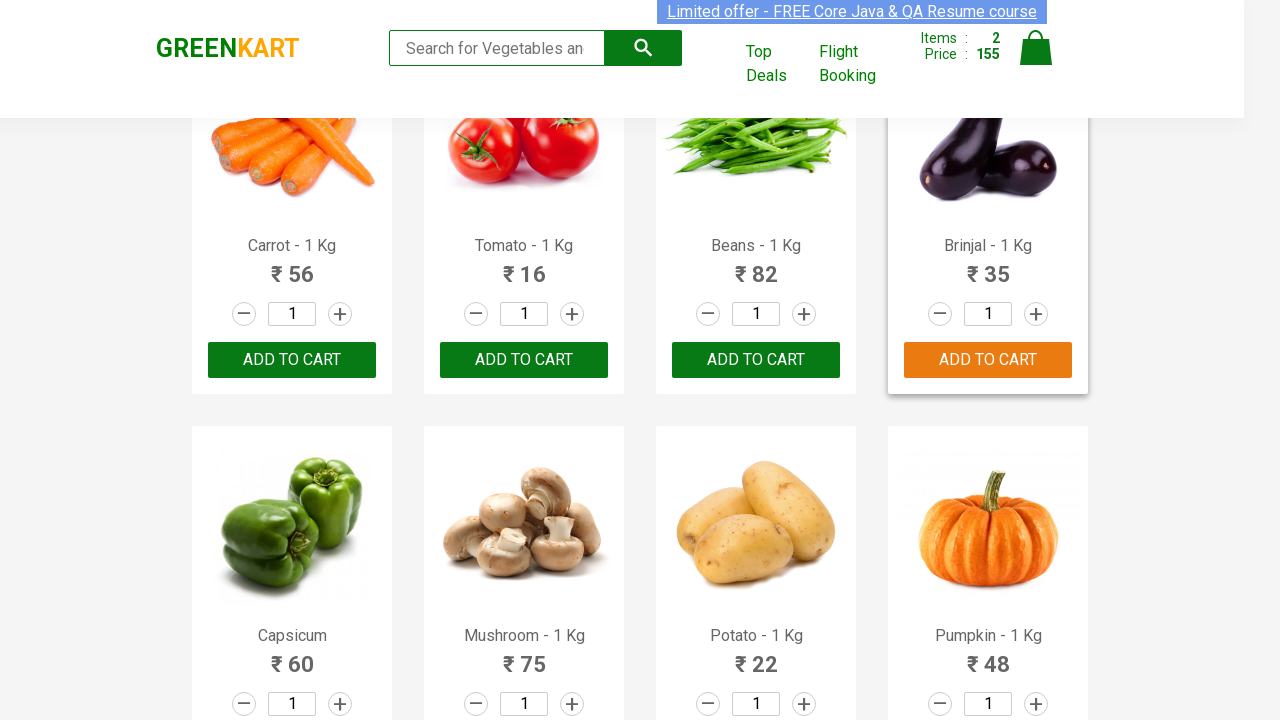

Extracted product name: Raspberry
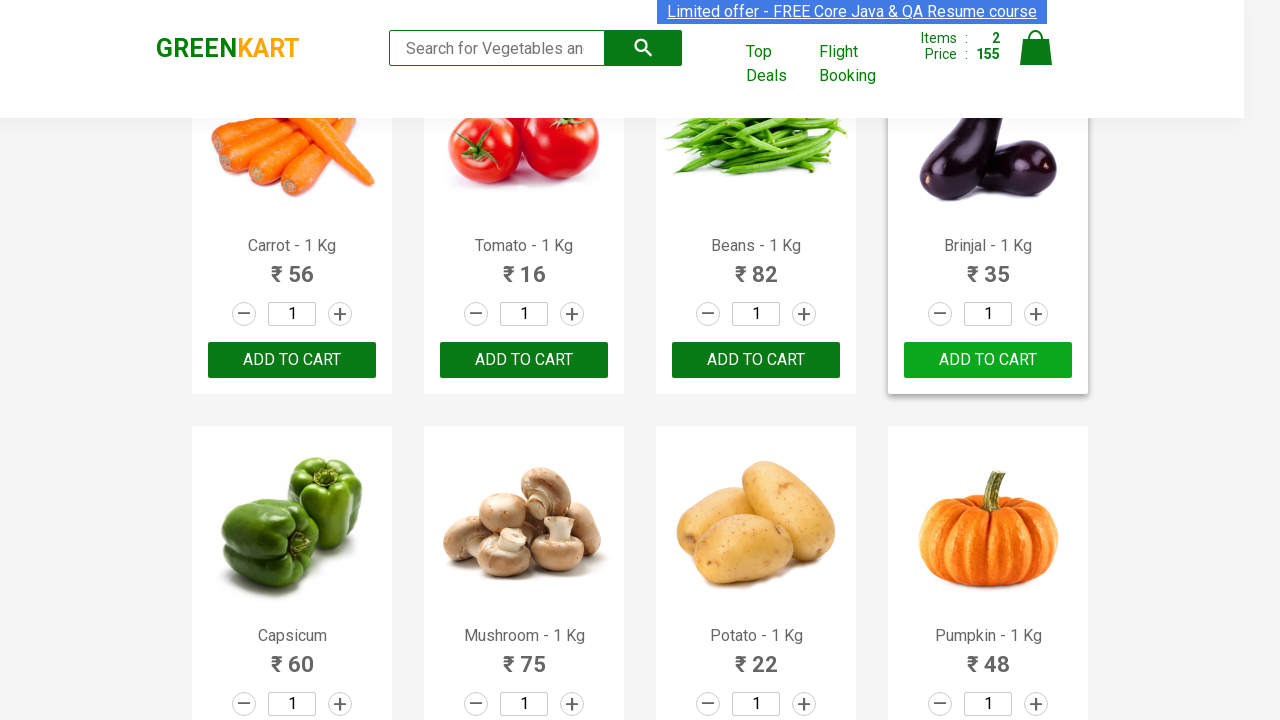

Extracted product name: Strawberry
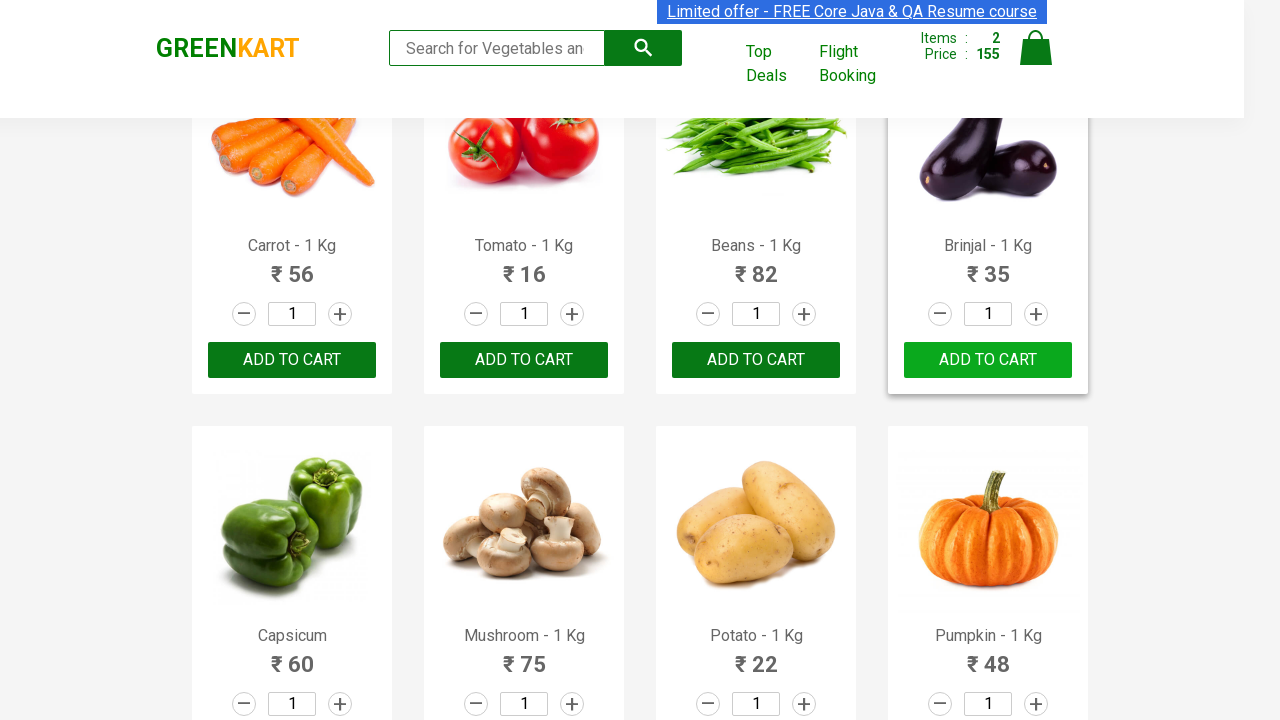

Extracted product name: Water Melon
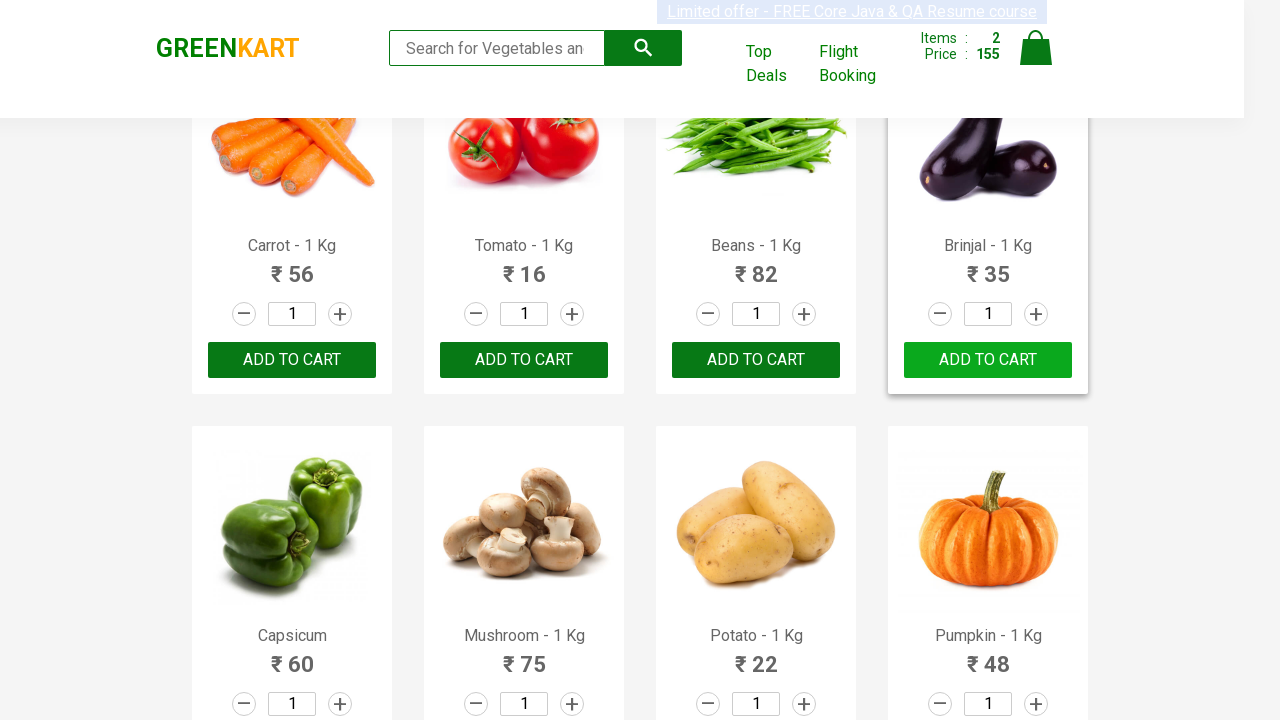

Extracted product name: Almonds
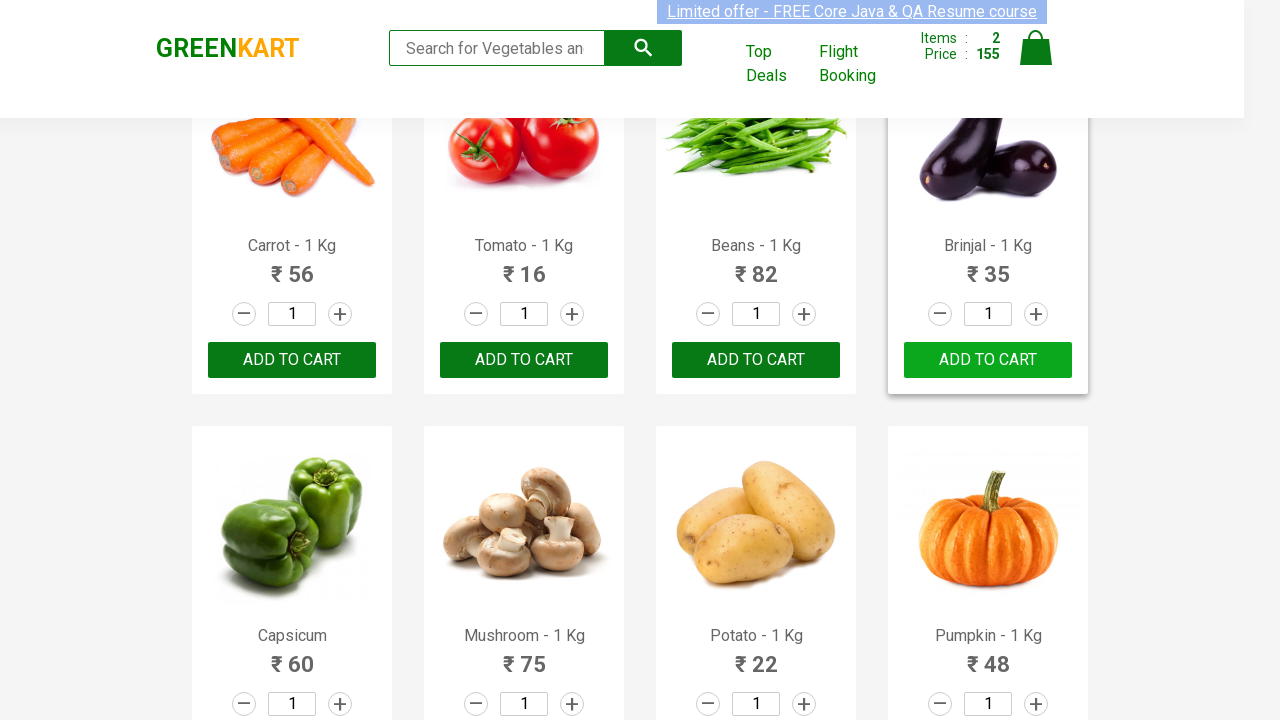

Extracted product name: Pista
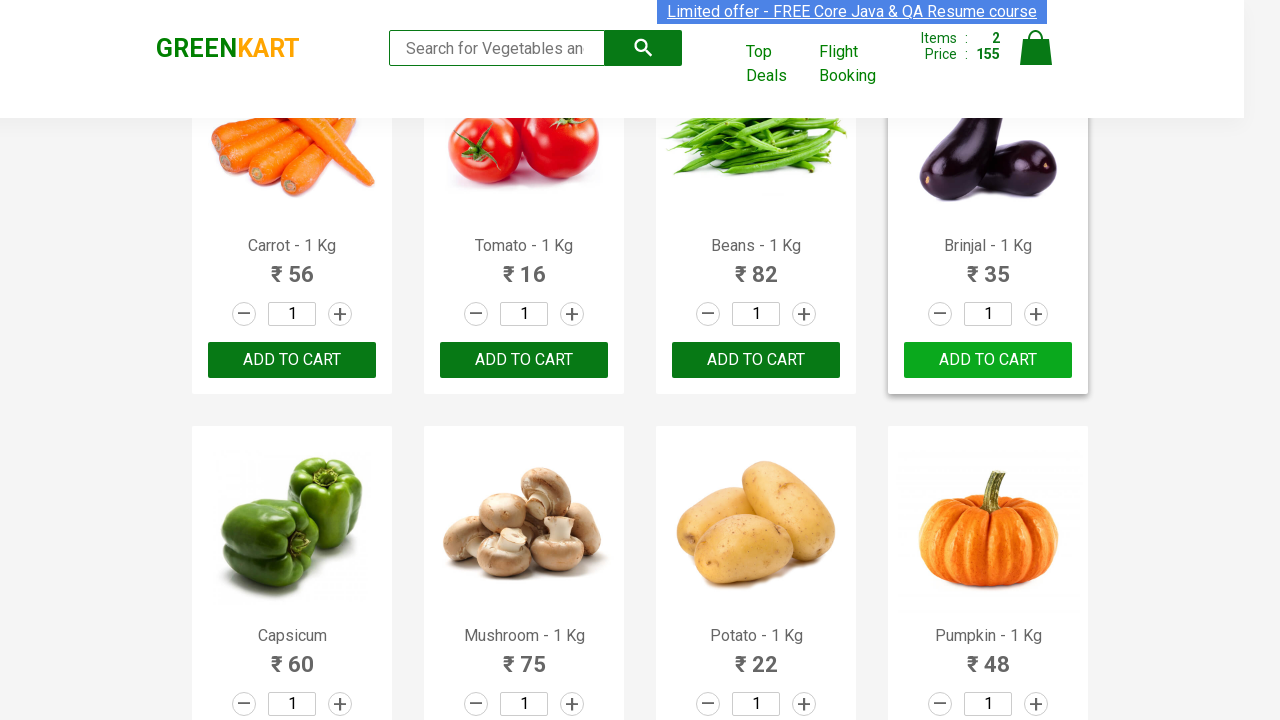

Extracted product name: Nuts Mixture
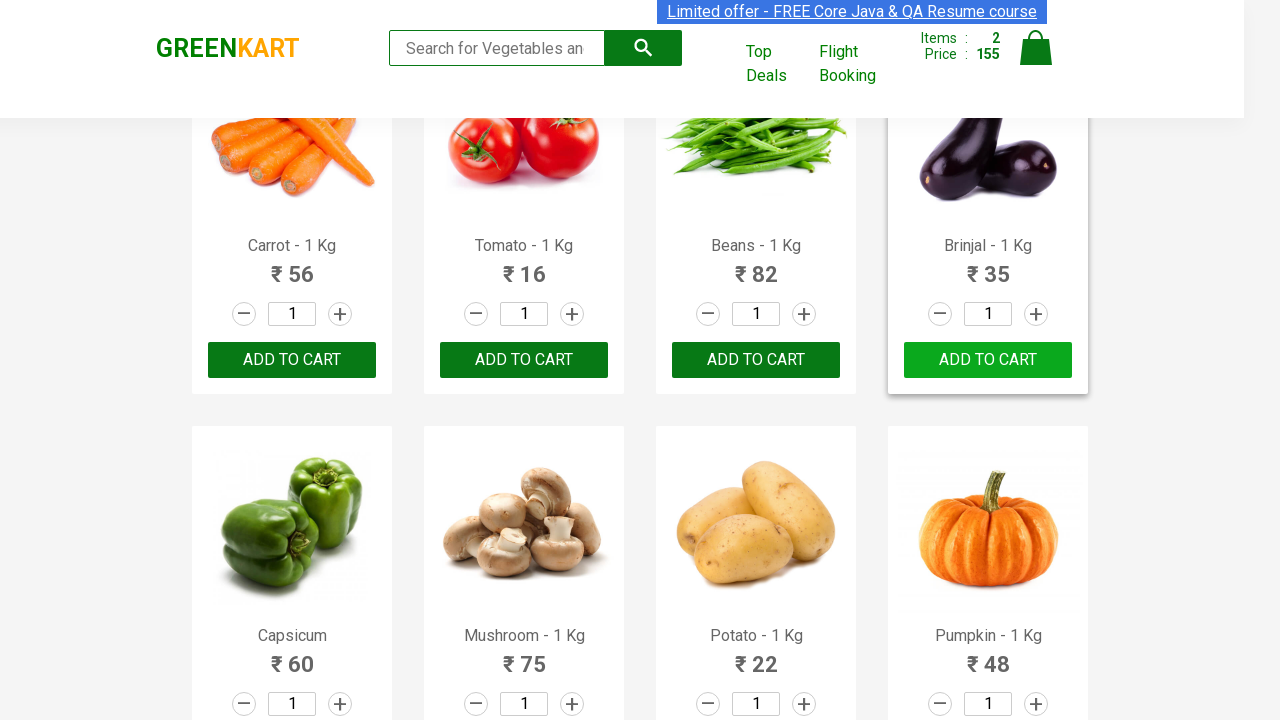

Extracted product name: Cashews
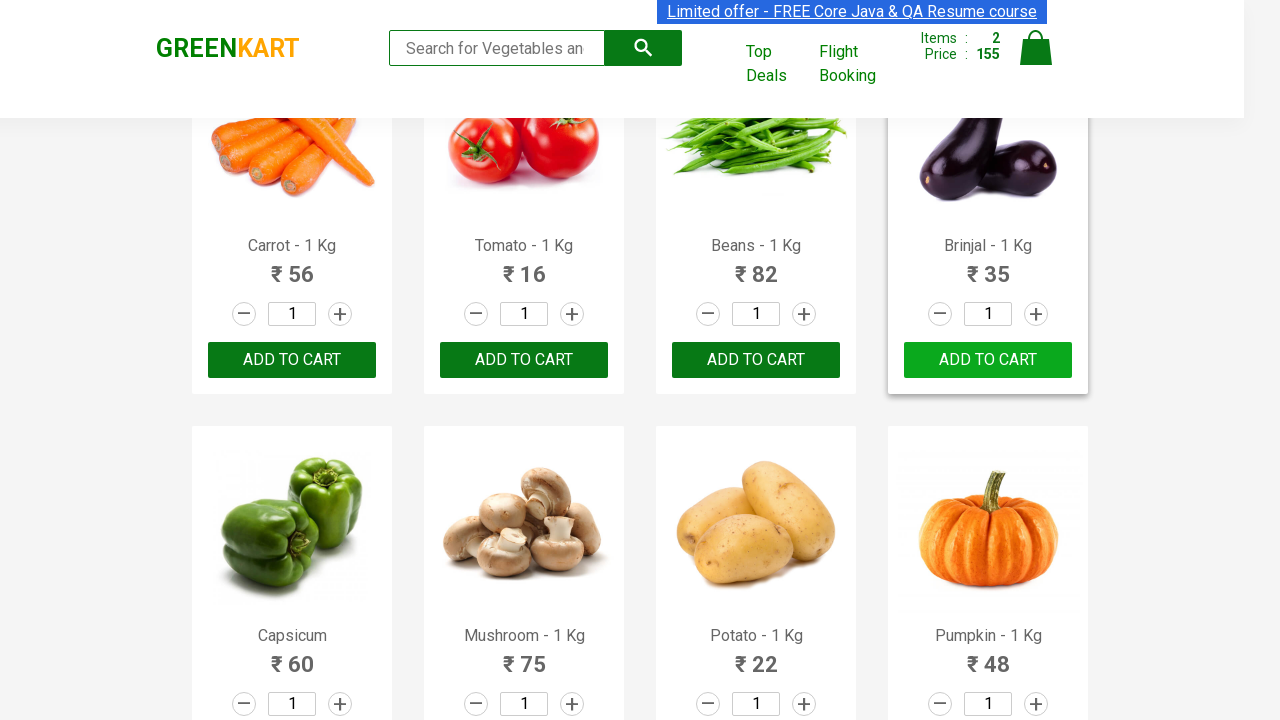

Extracted product name: Walnuts
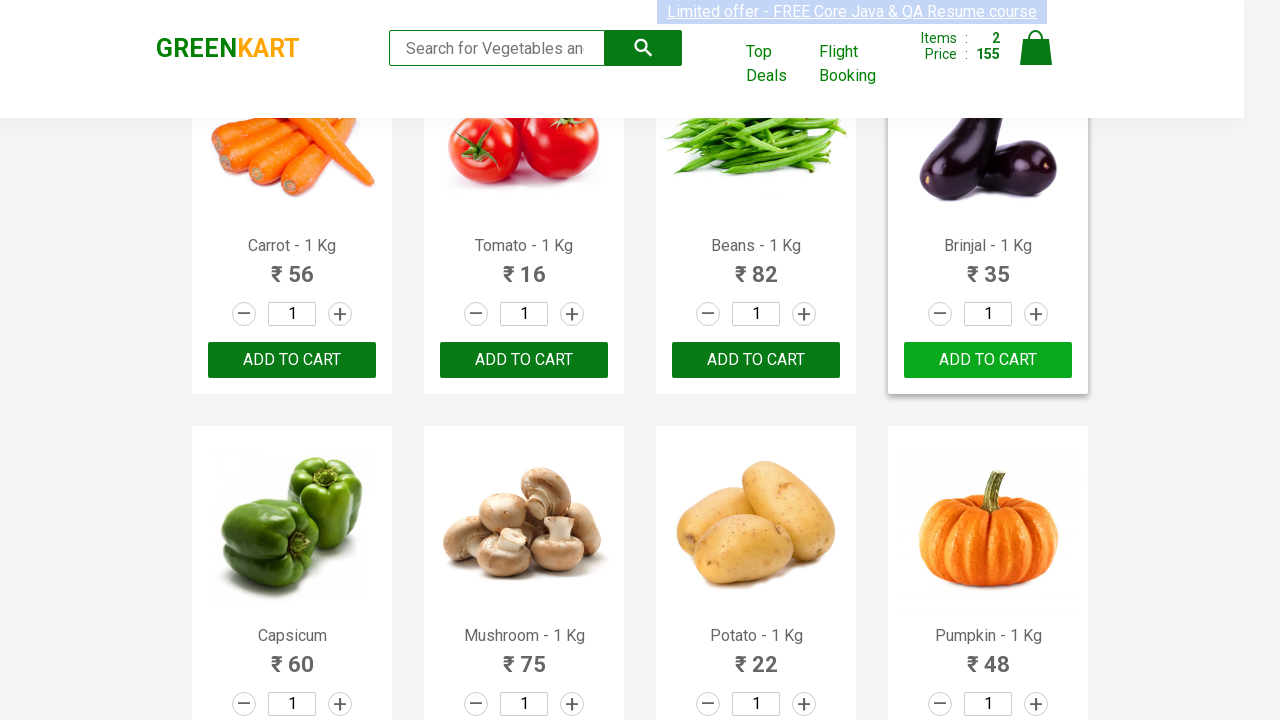

Clicked 'Add to cart' button for Walnuts at (524, 569) on xpath=//div[@class='product-action']/button >> nth=29
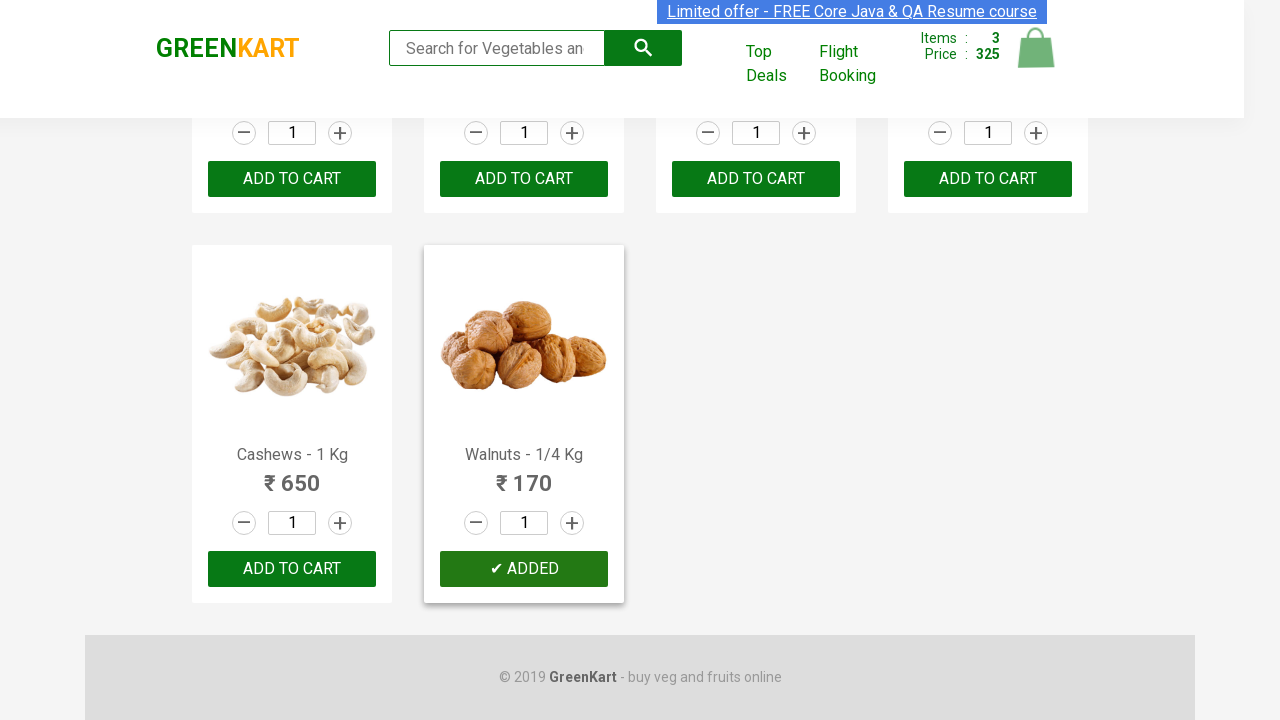

Removed Walnuts from items needed list
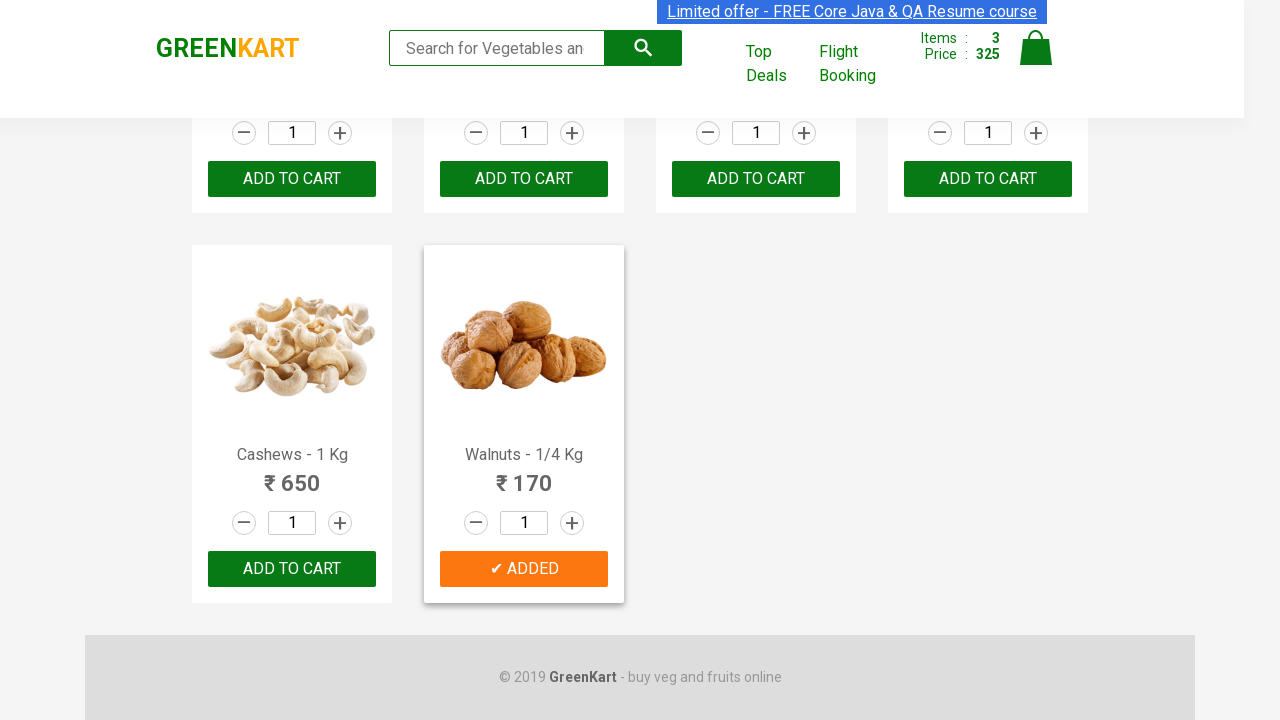

All required items have been added to cart
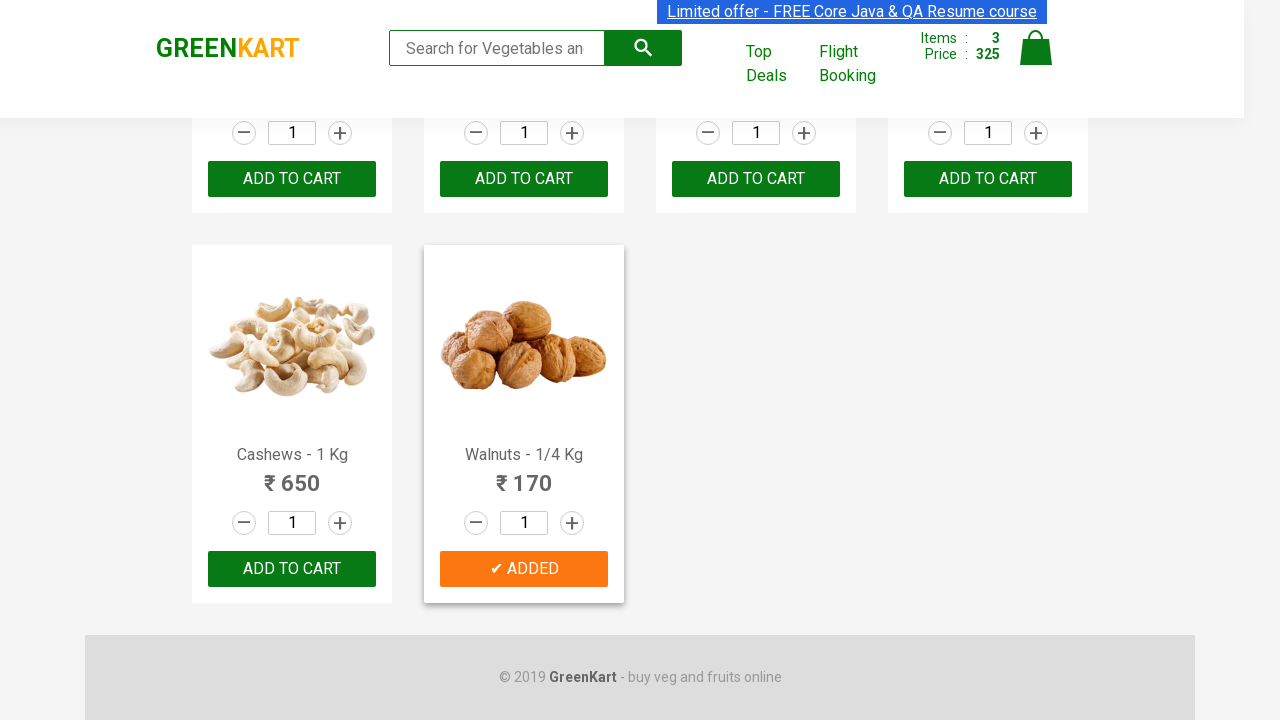

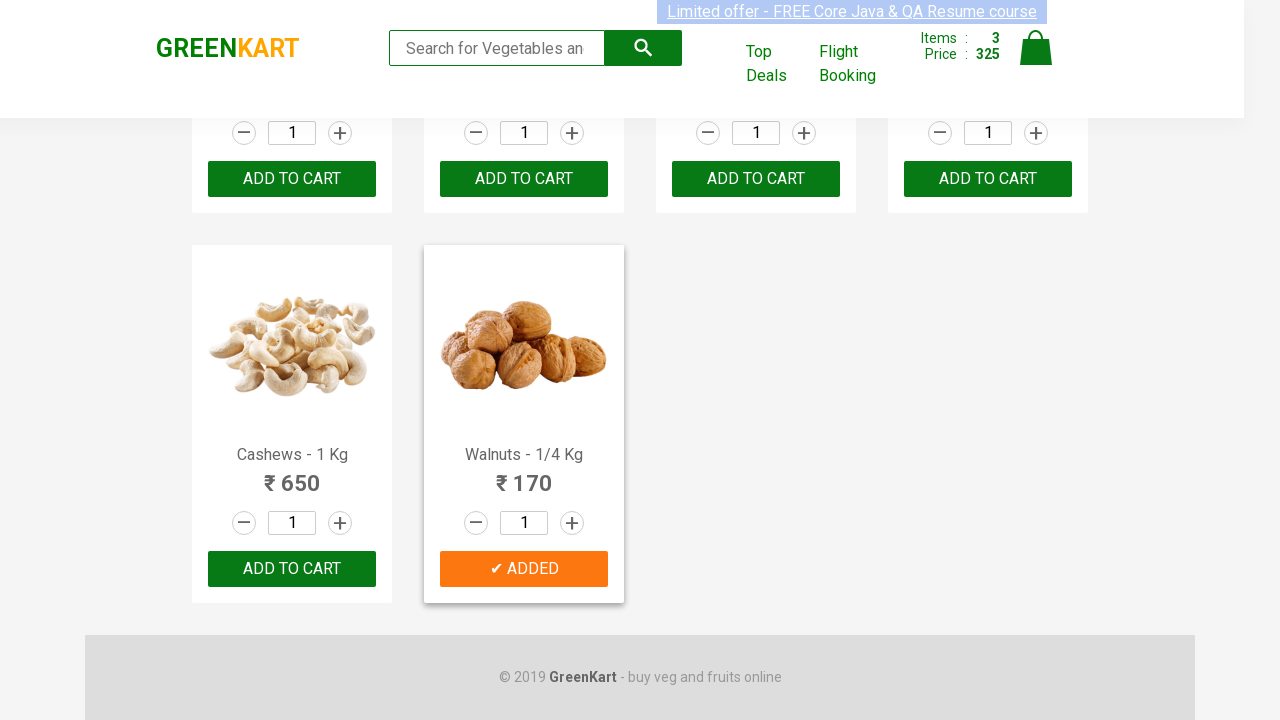